Tests countdown timer by waiting for the countdown to reach 00 seconds

Starting URL: https://automationfc.github.io/fluent-wait/

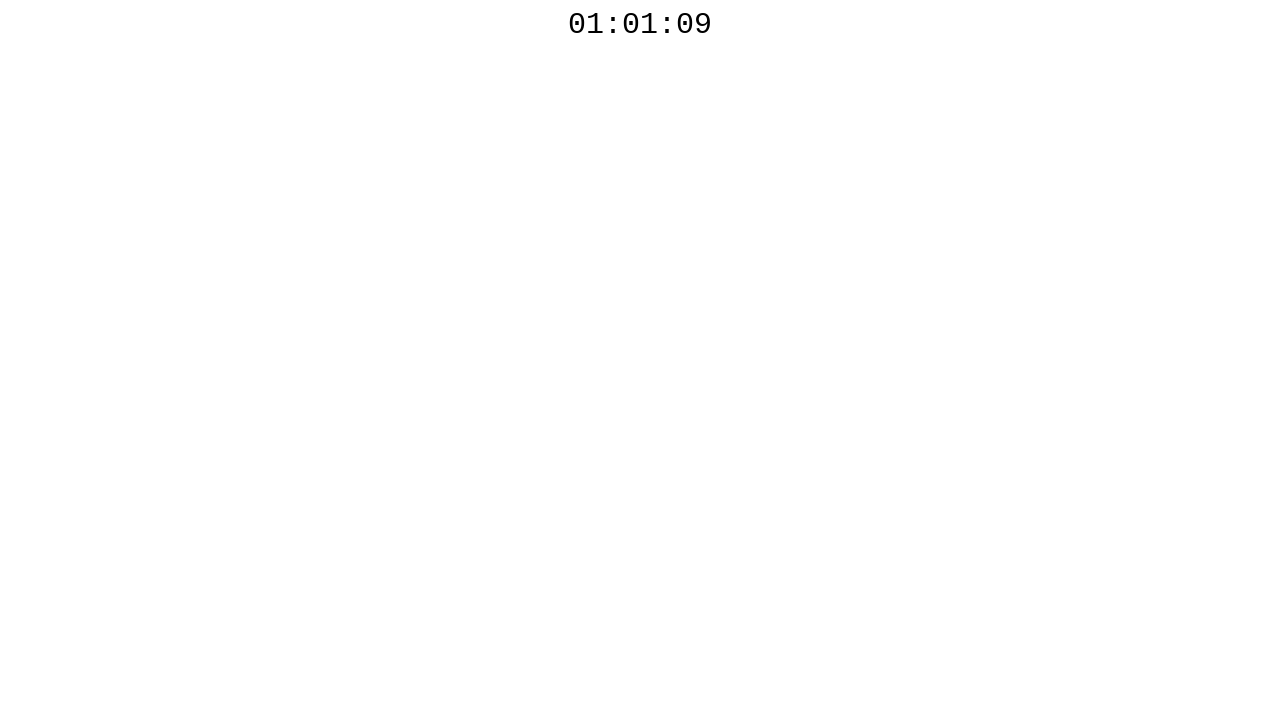

Countdown timer element is visible
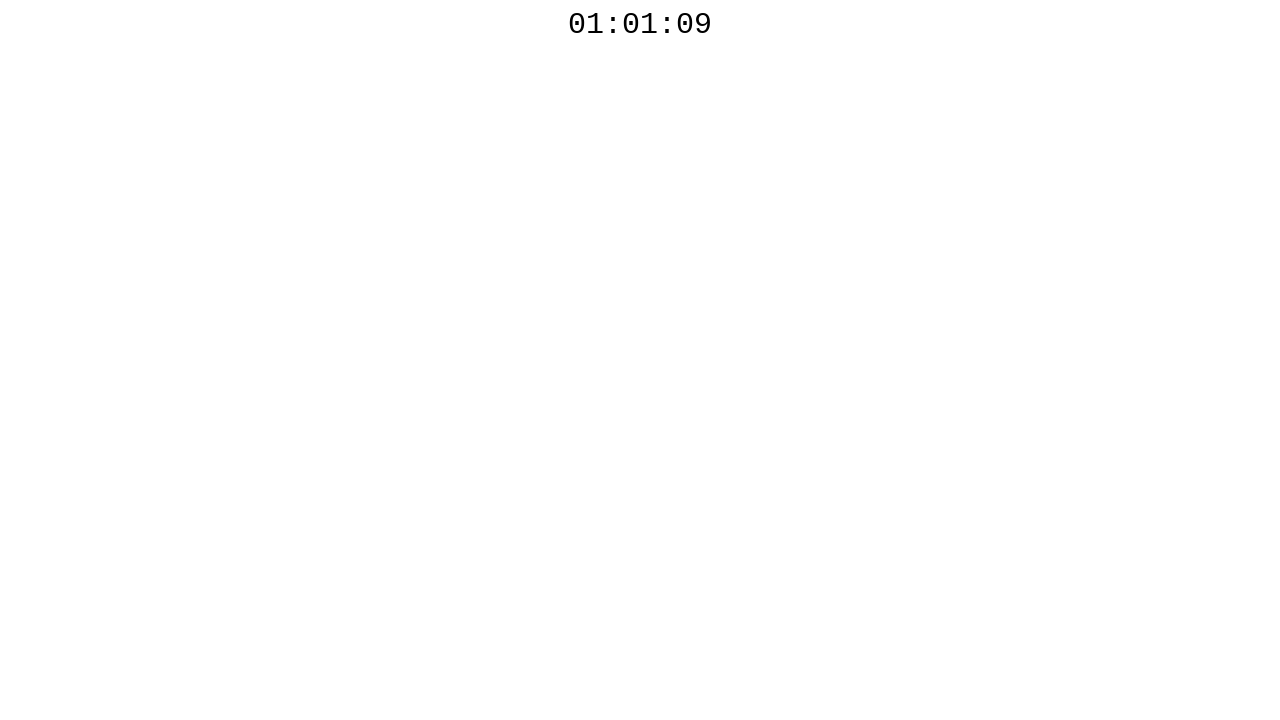

Retrieved countdown text: 01:01:09
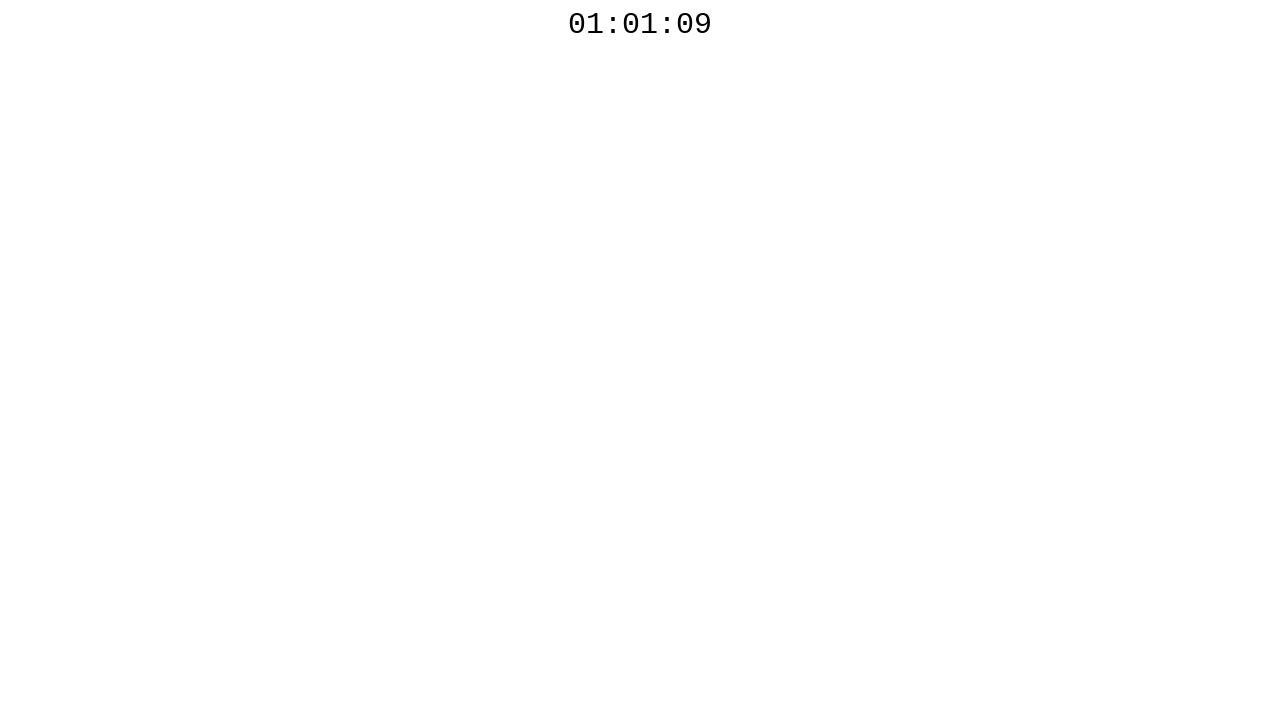

Waited 100ms before checking countdown again
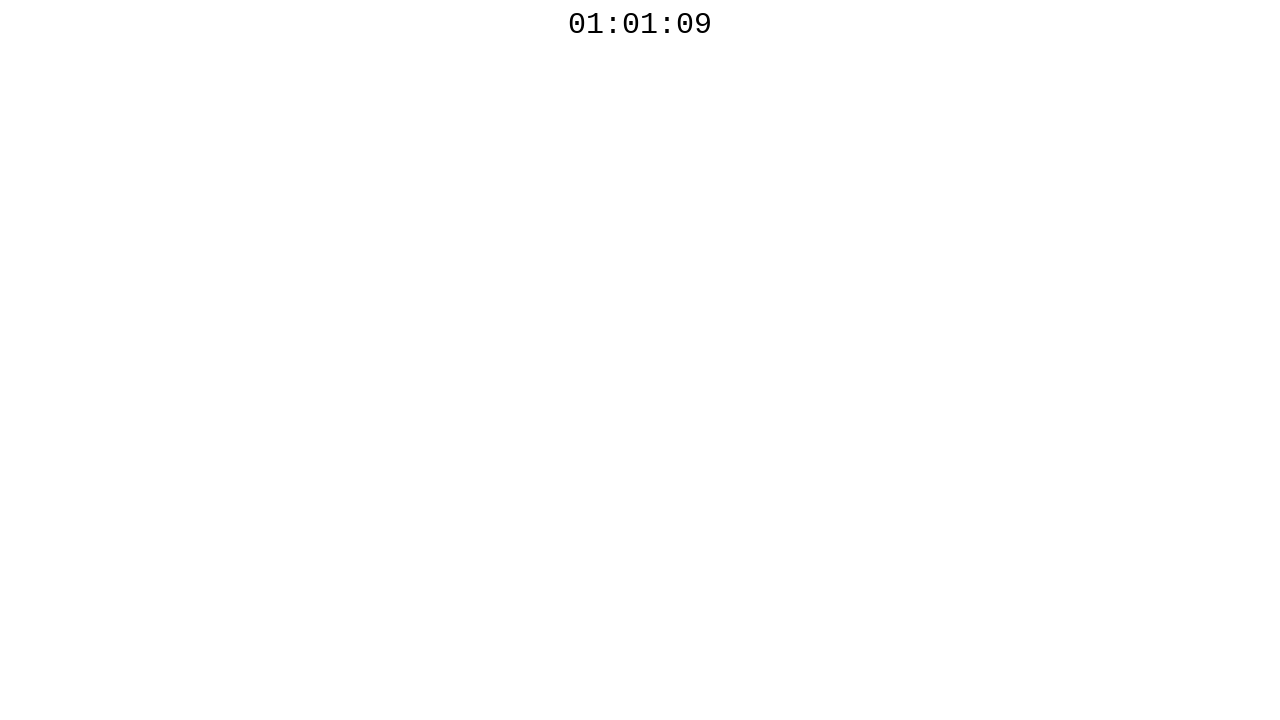

Retrieved countdown text: 01:01:09
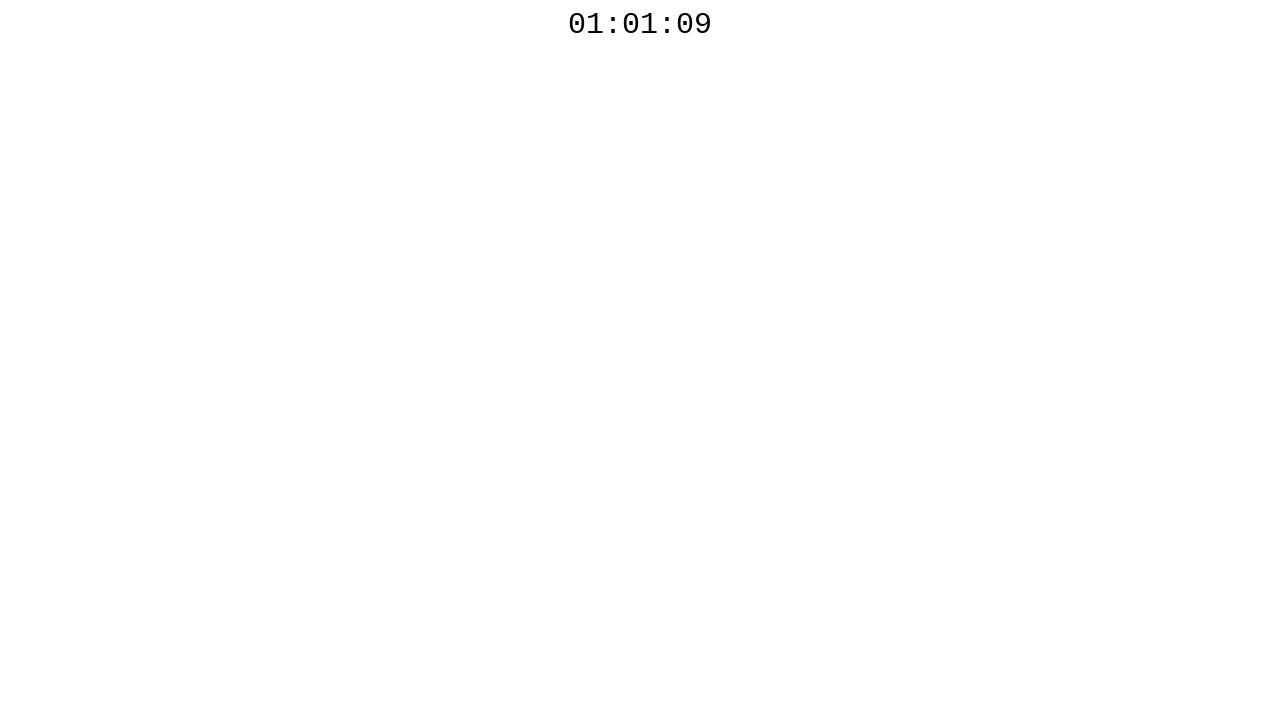

Waited 100ms before checking countdown again
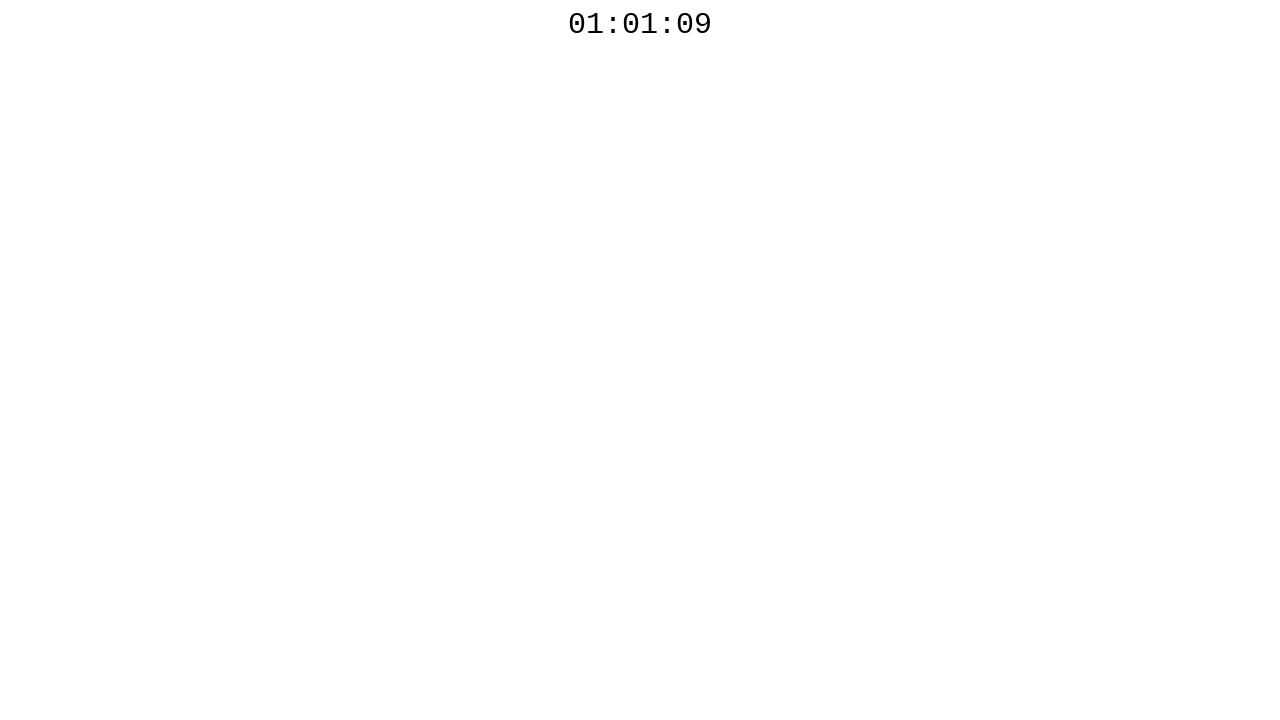

Retrieved countdown text: 01:01:09
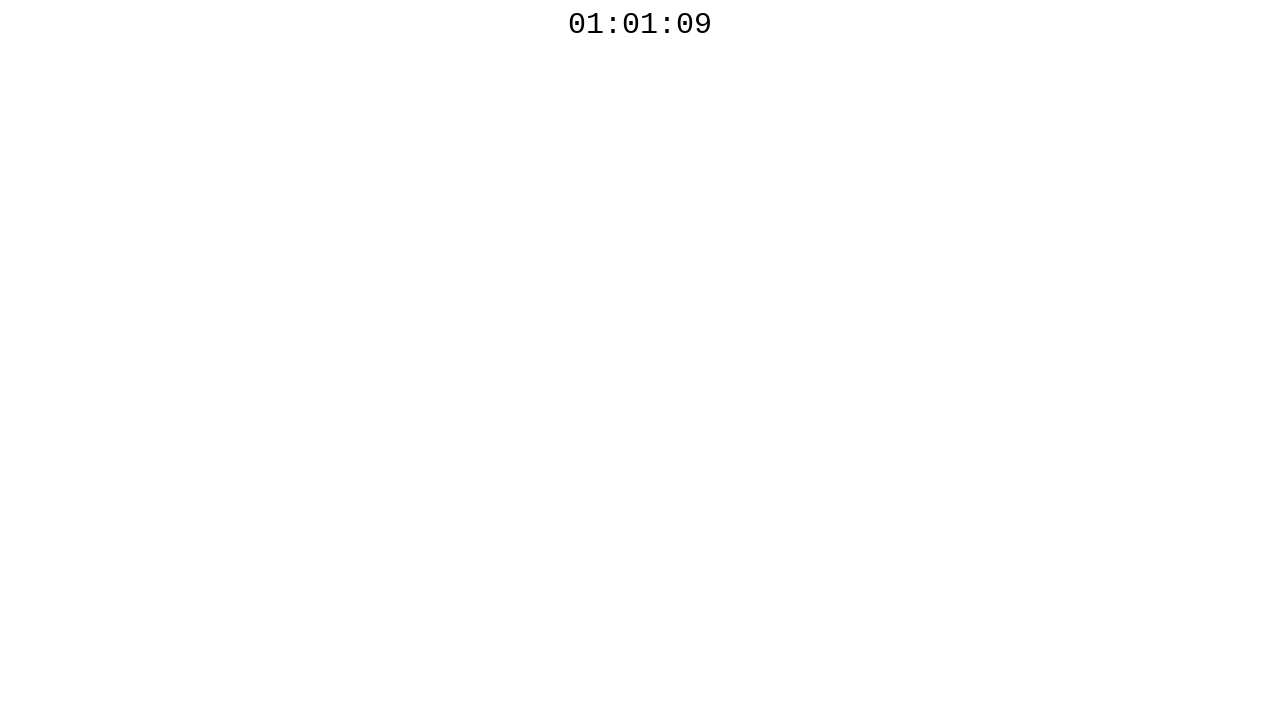

Waited 100ms before checking countdown again
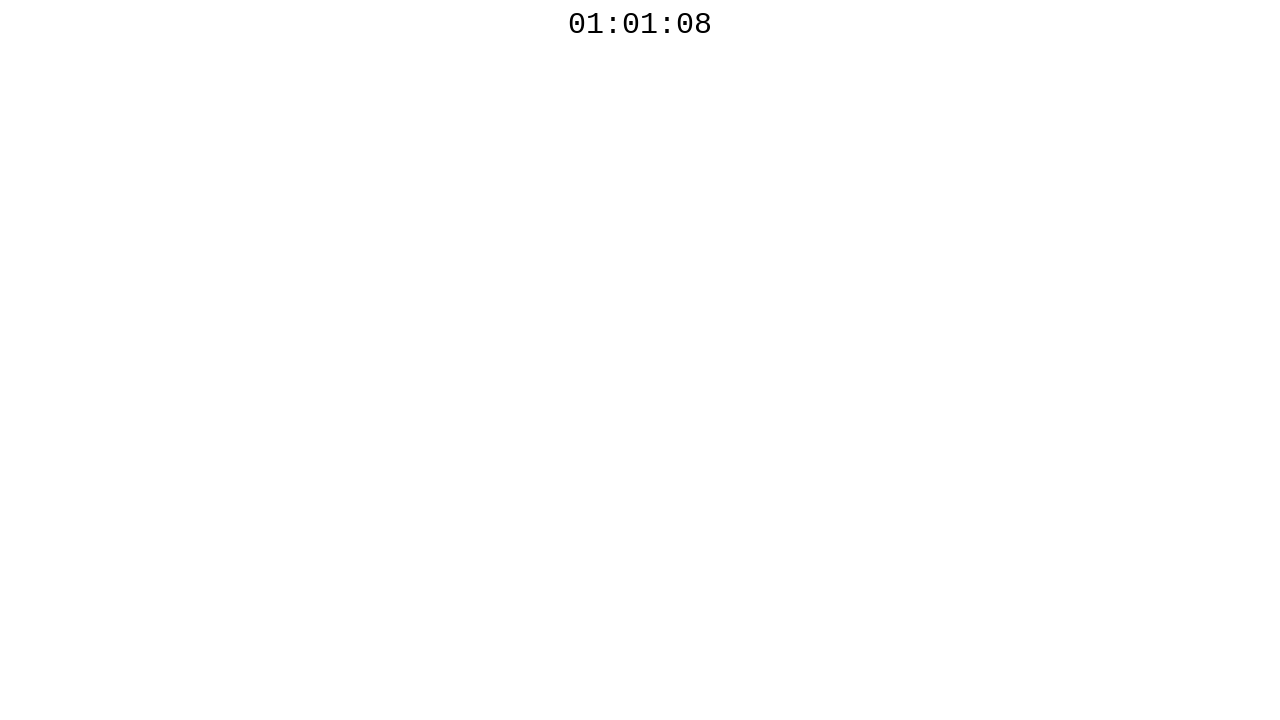

Retrieved countdown text: 01:01:08
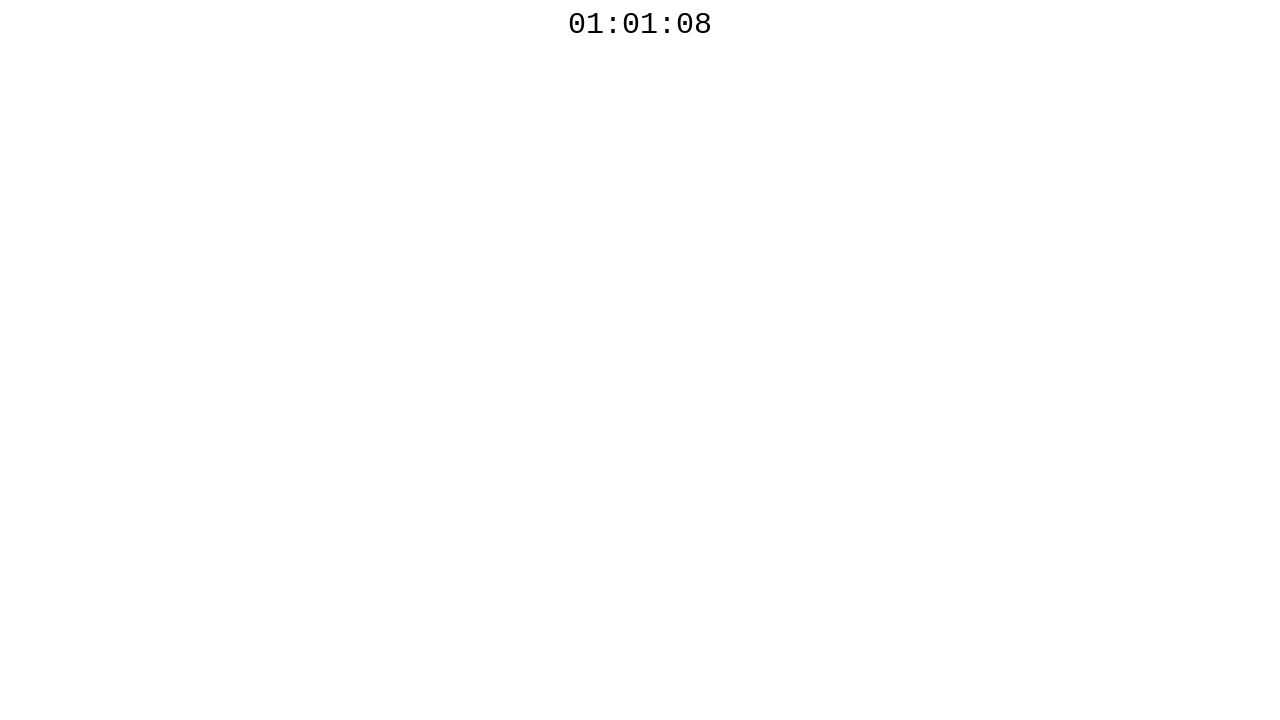

Waited 100ms before checking countdown again
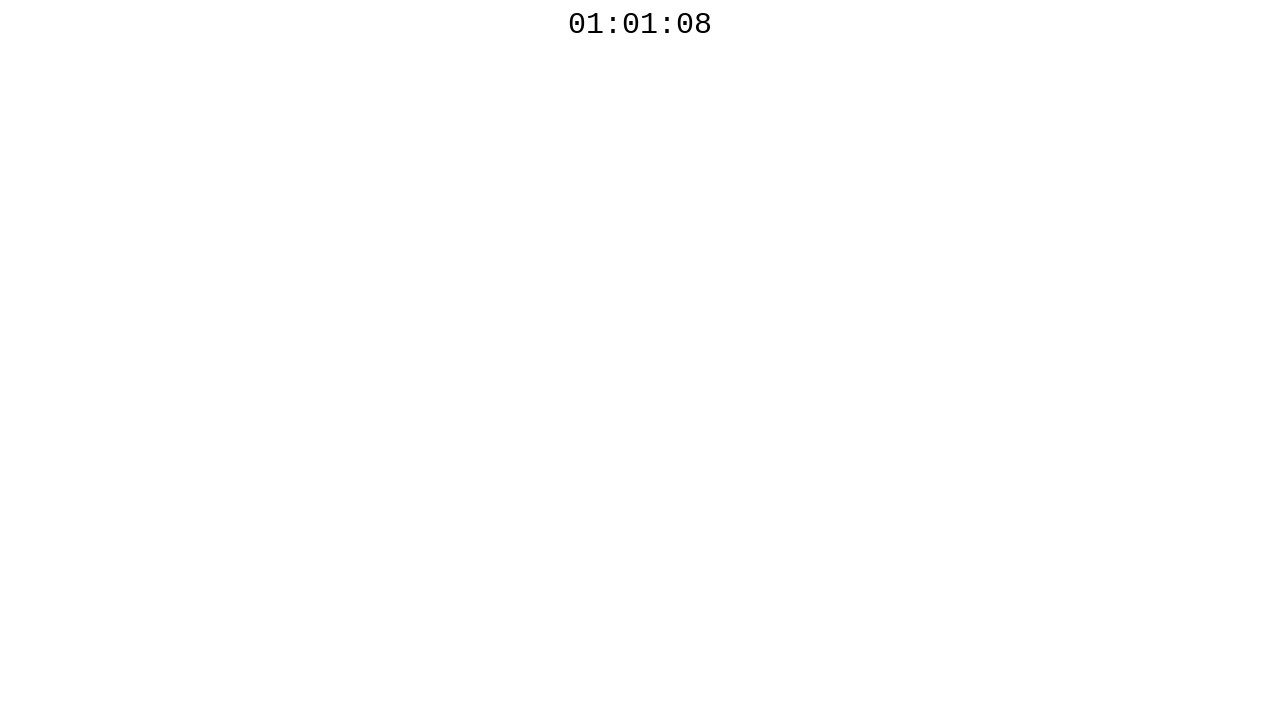

Retrieved countdown text: 01:01:08
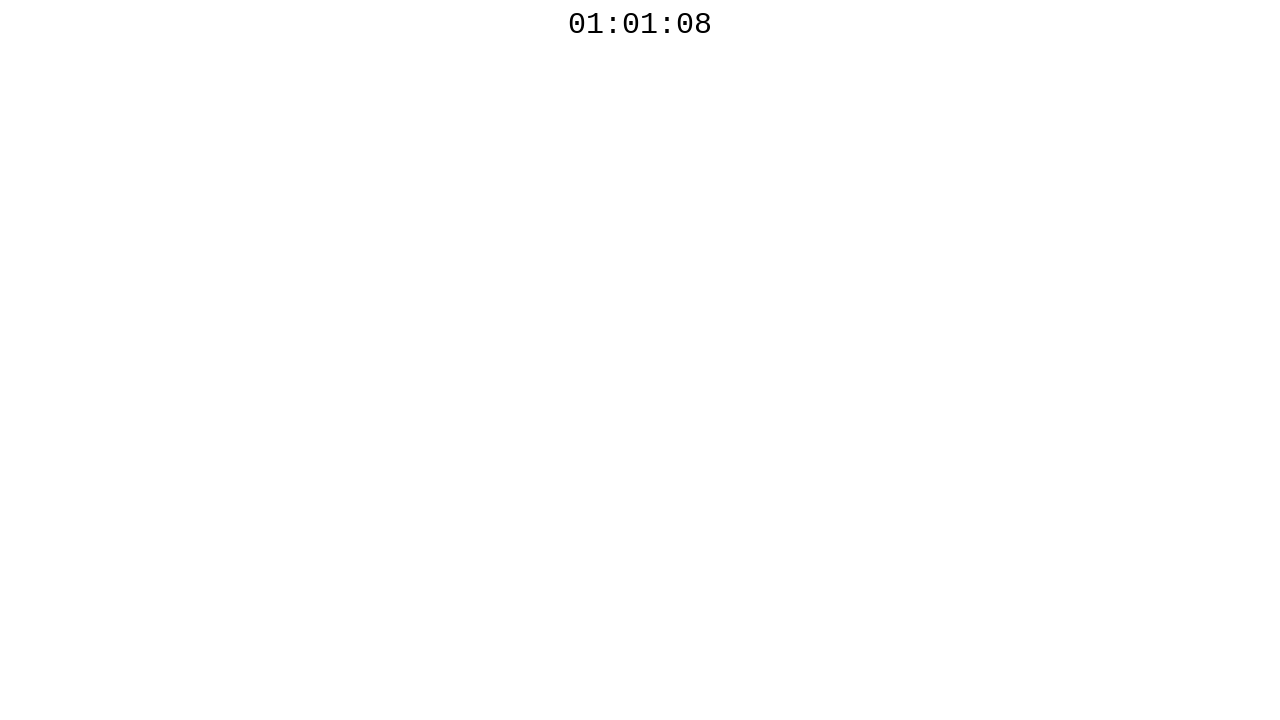

Waited 100ms before checking countdown again
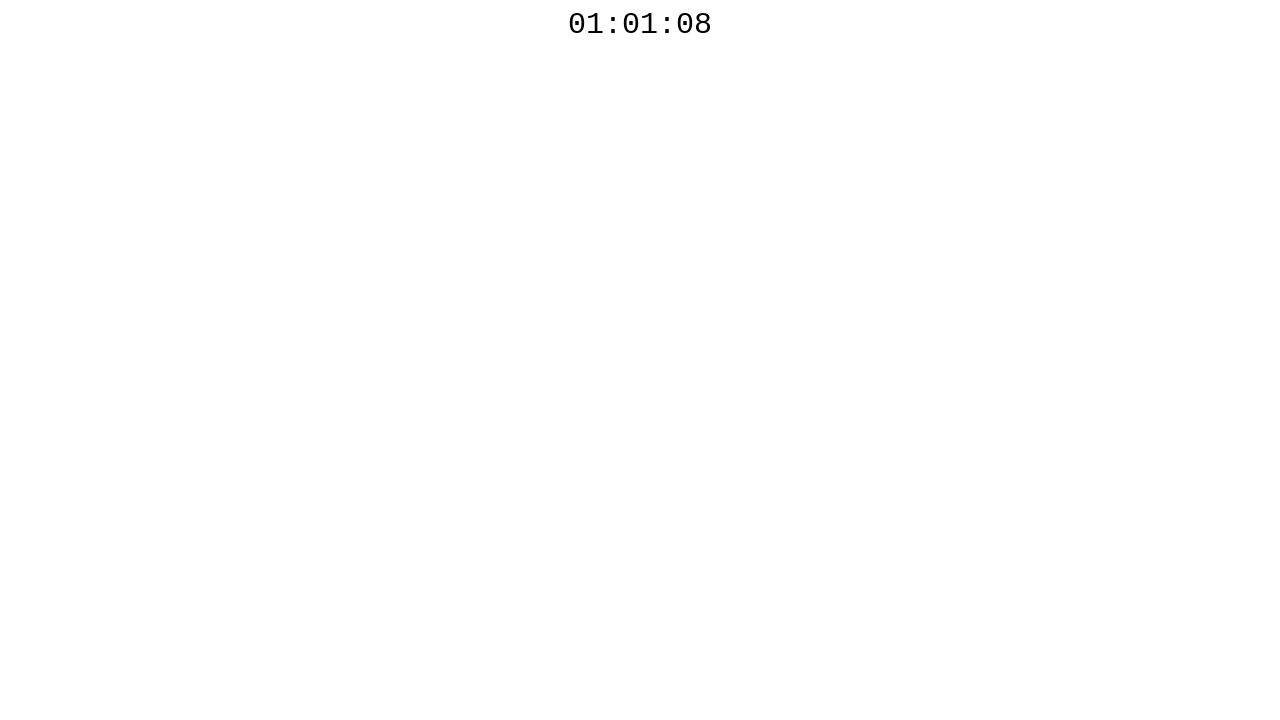

Retrieved countdown text: 01:01:08
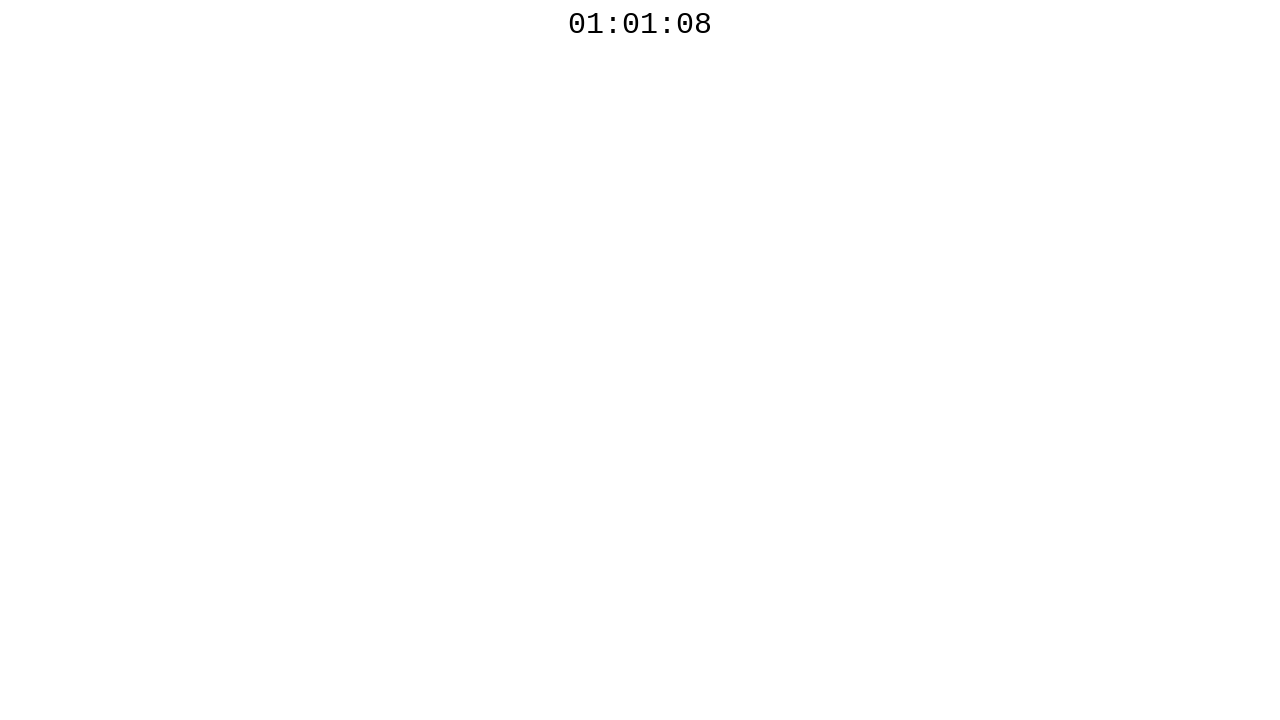

Waited 100ms before checking countdown again
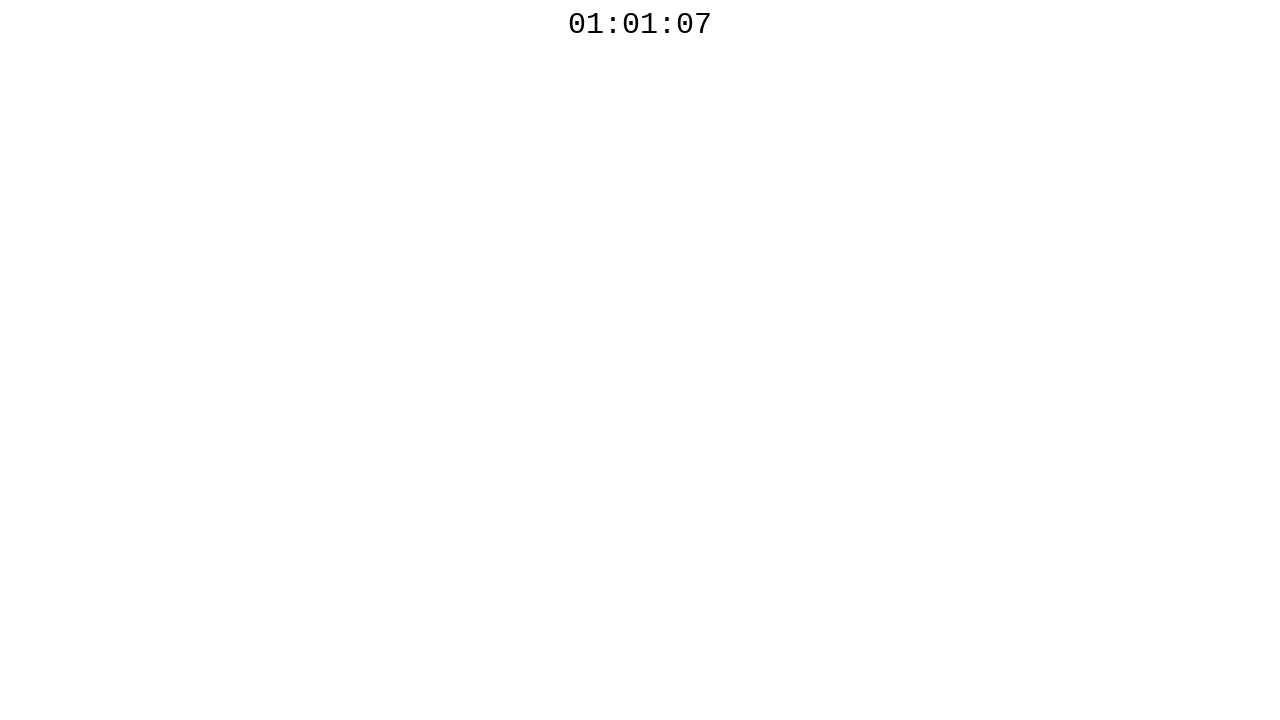

Retrieved countdown text: 01:01:07
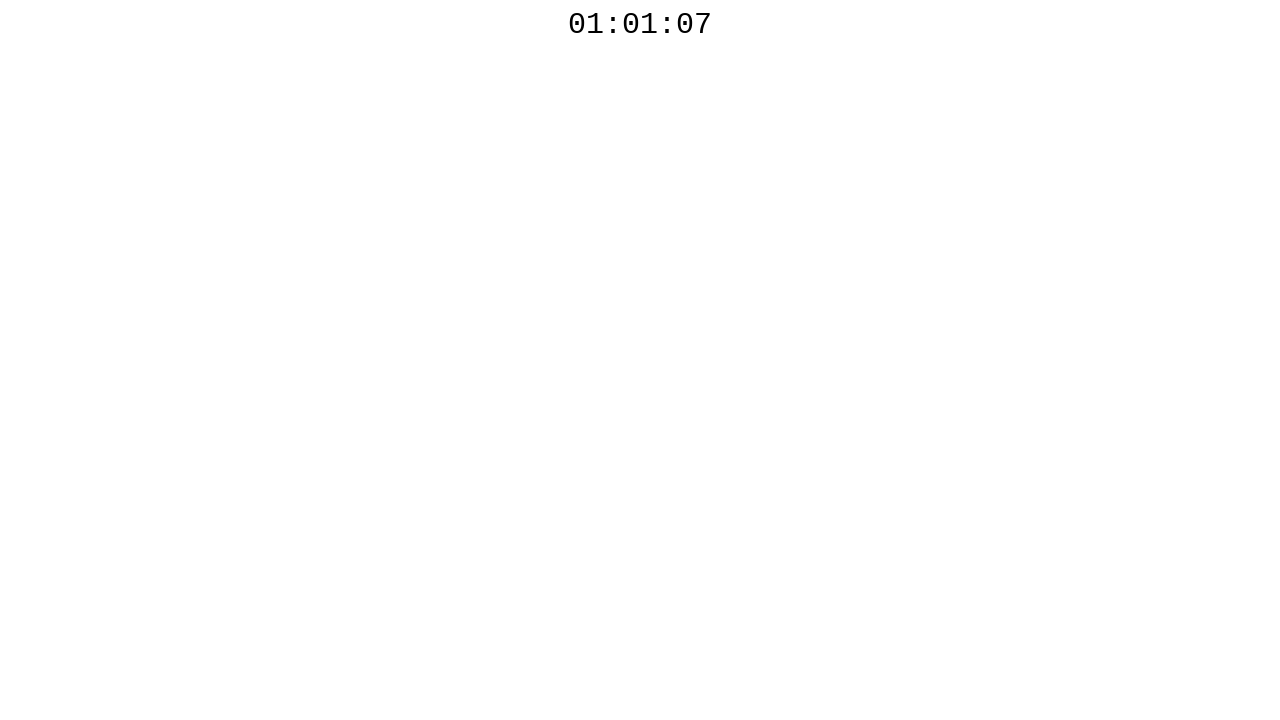

Waited 100ms before checking countdown again
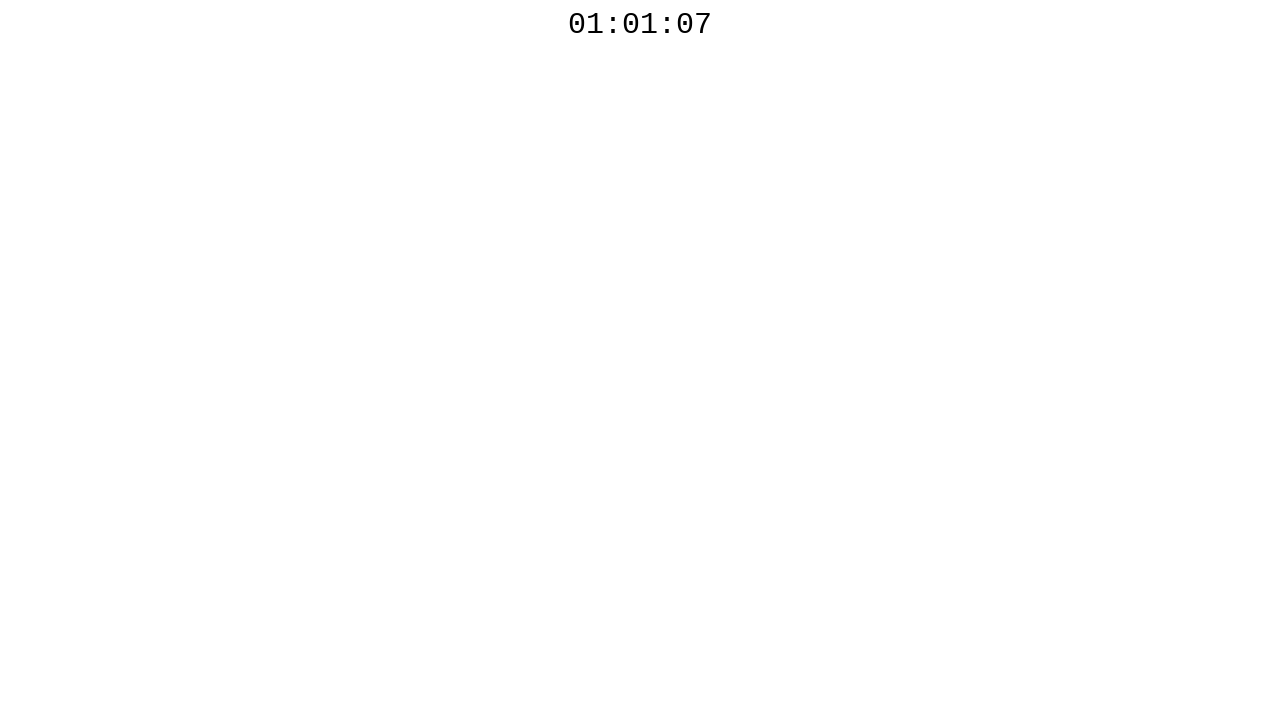

Retrieved countdown text: 01:01:07
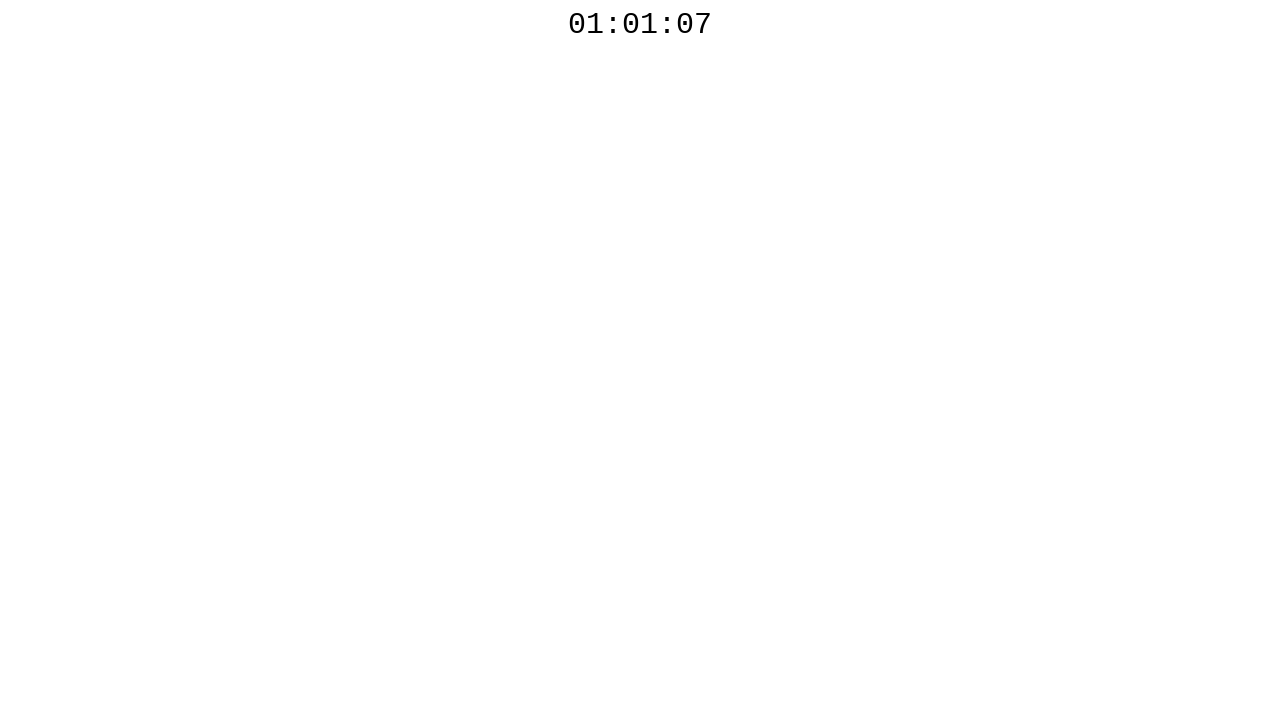

Waited 100ms before checking countdown again
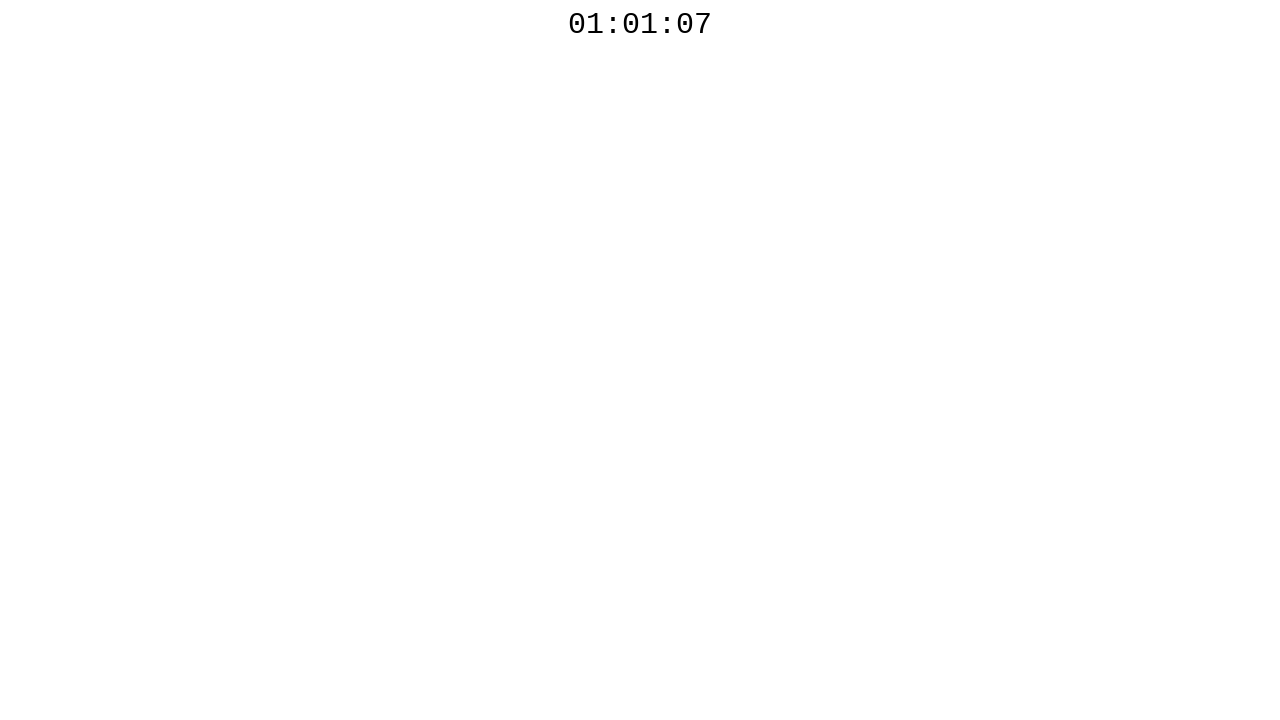

Retrieved countdown text: 01:01:07
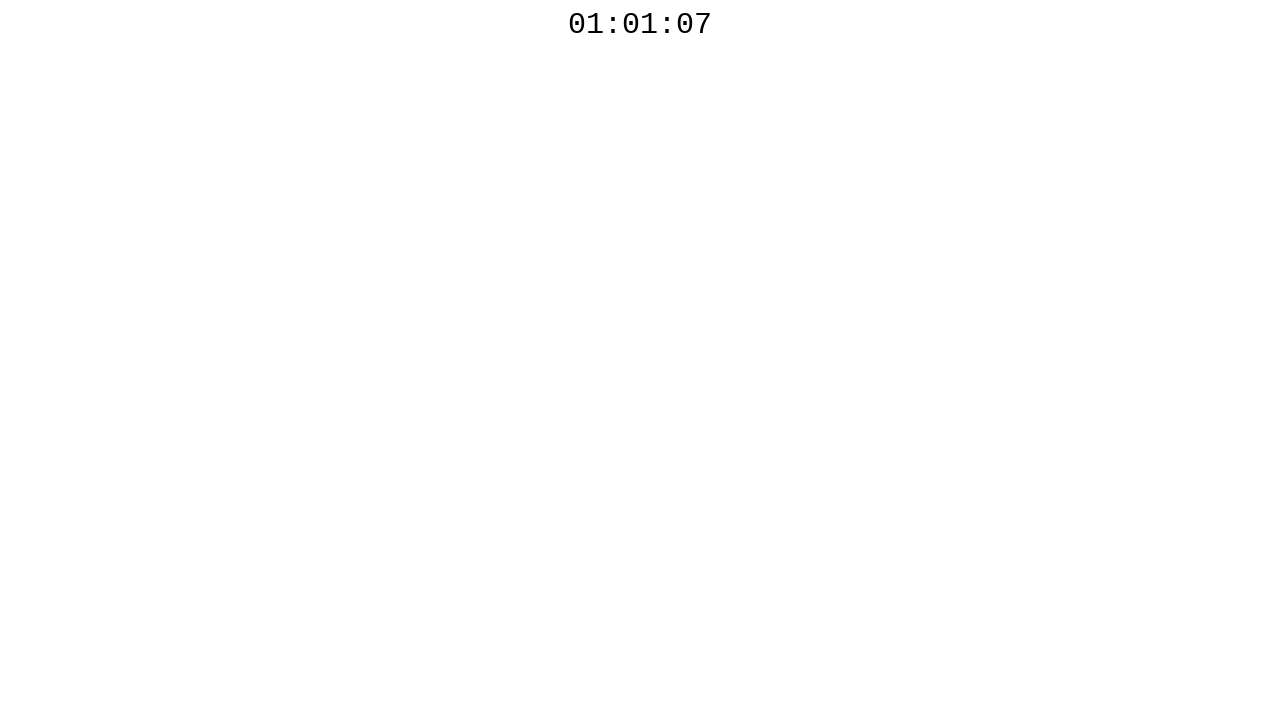

Waited 100ms before checking countdown again
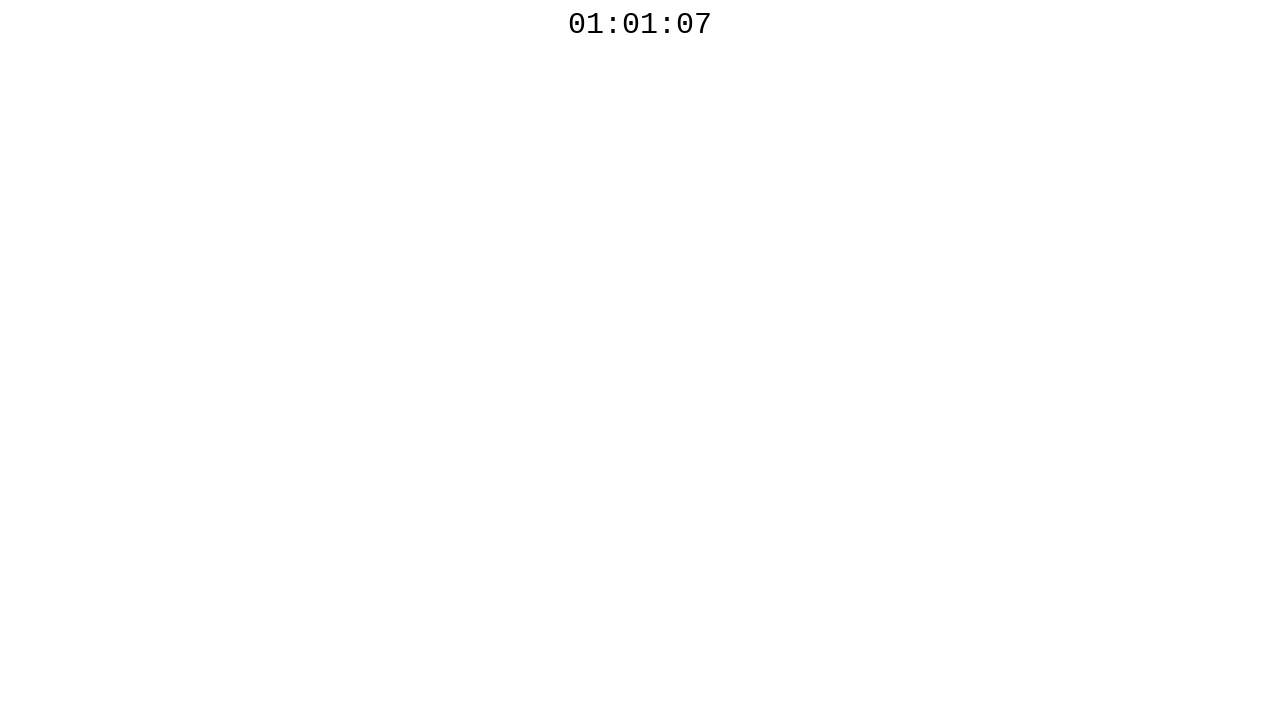

Retrieved countdown text: 01:01:06
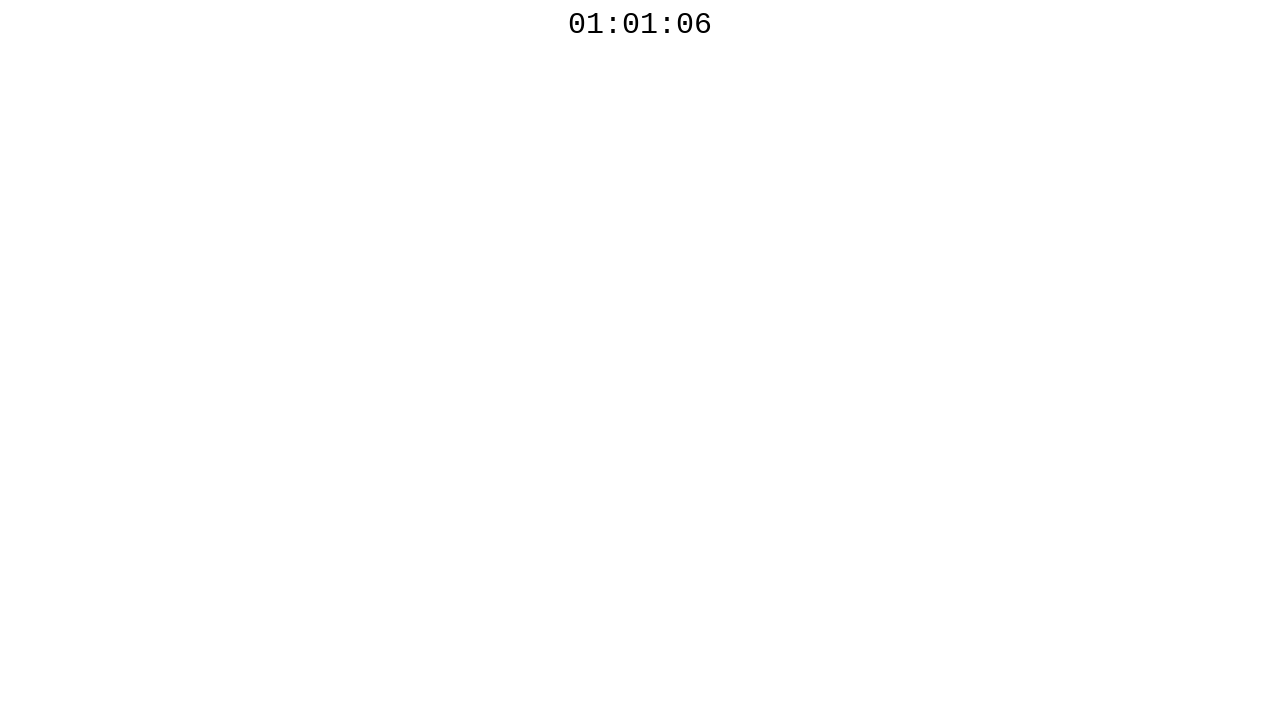

Waited 100ms before checking countdown again
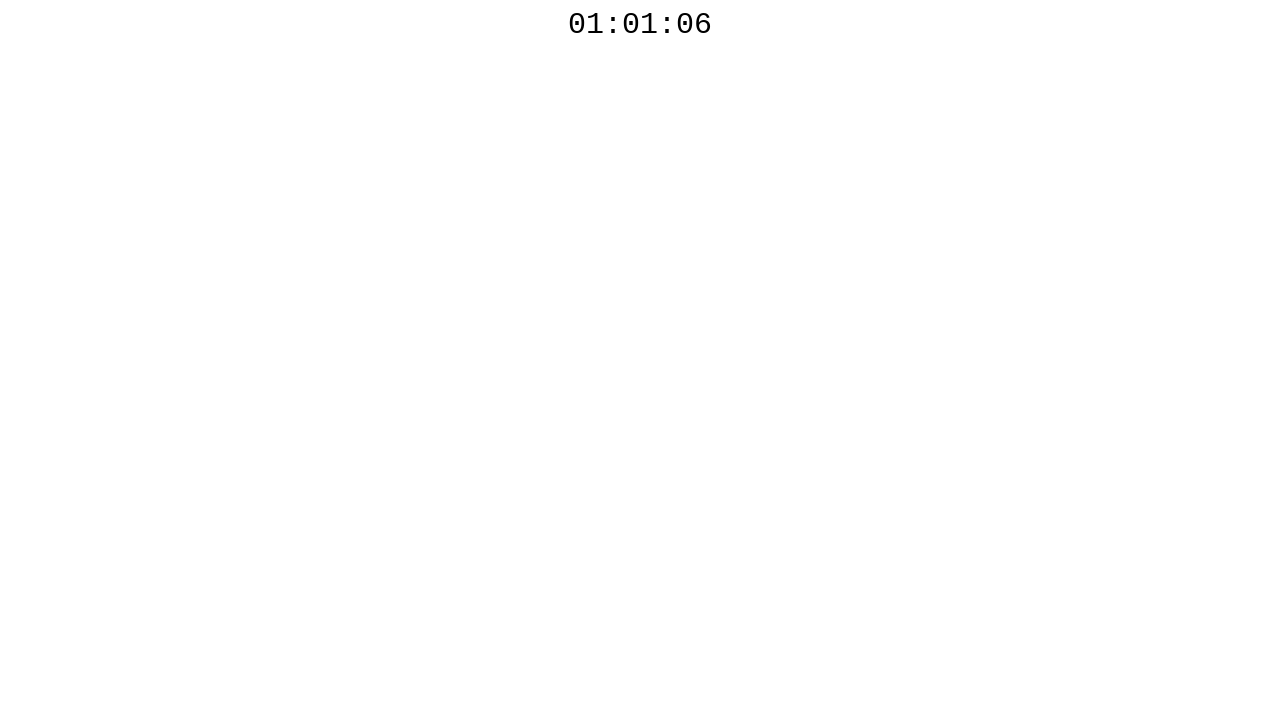

Retrieved countdown text: 01:01:06
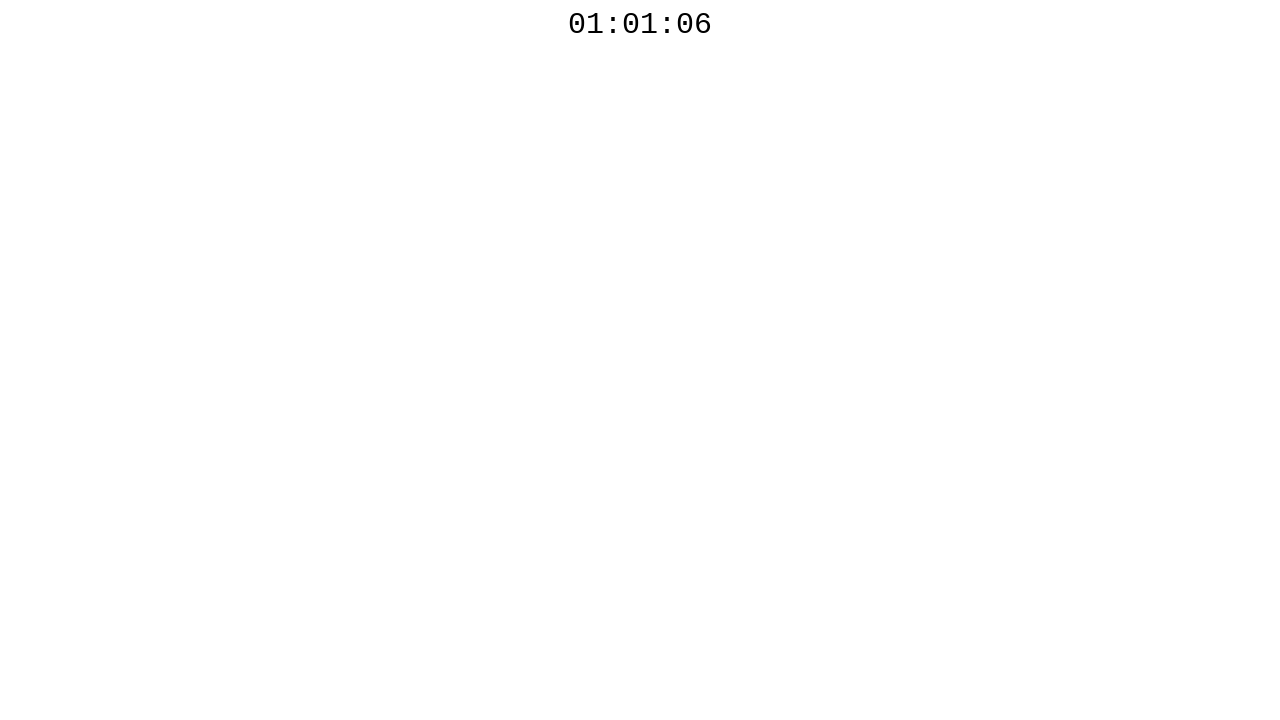

Waited 100ms before checking countdown again
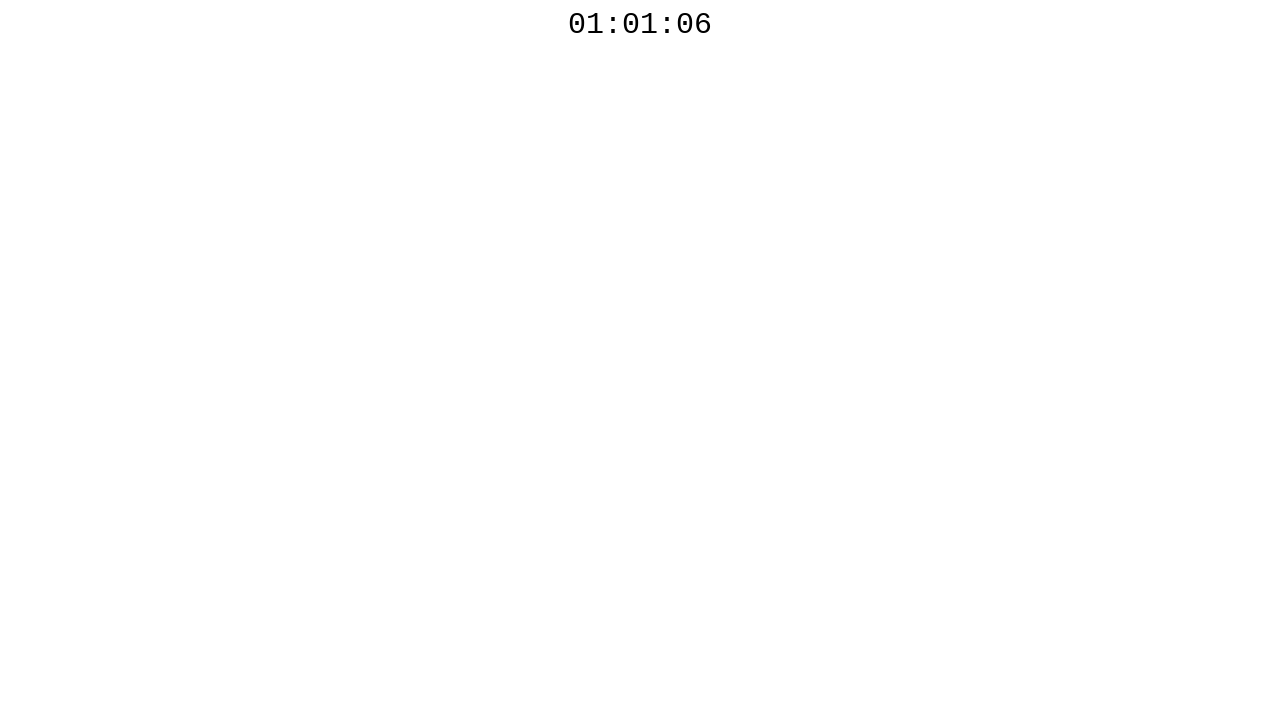

Retrieved countdown text: 01:01:06
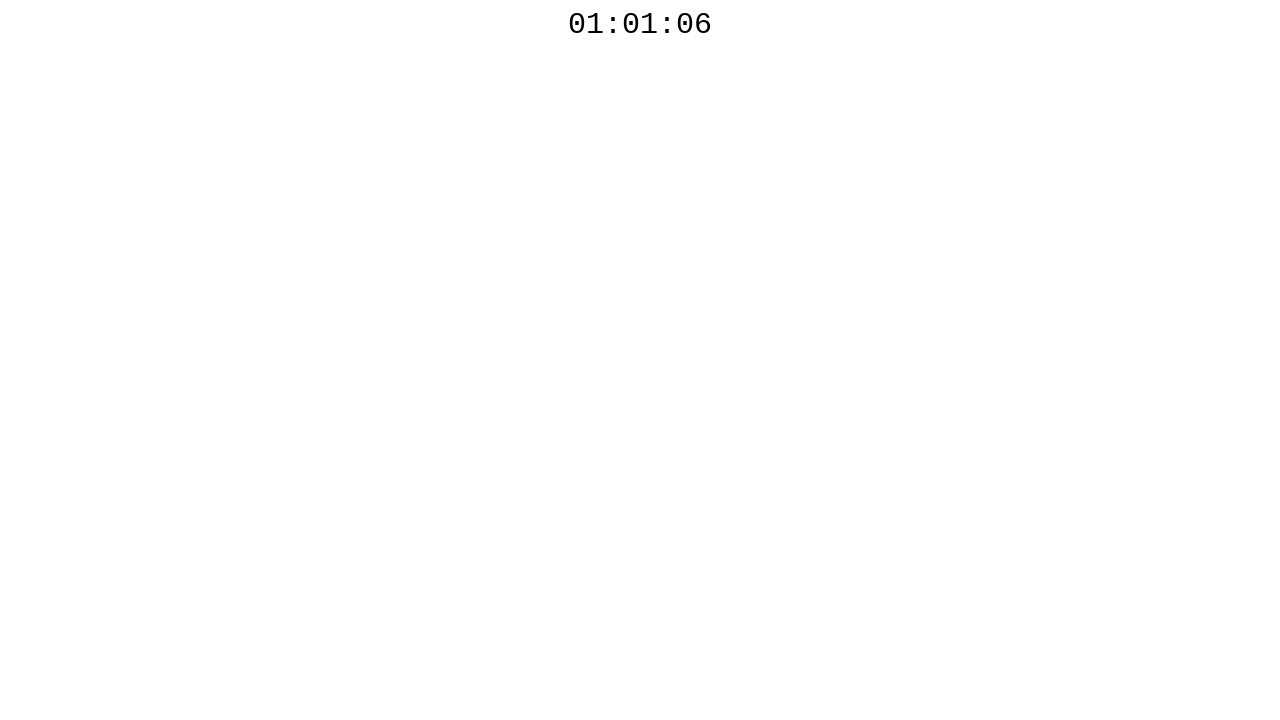

Waited 100ms before checking countdown again
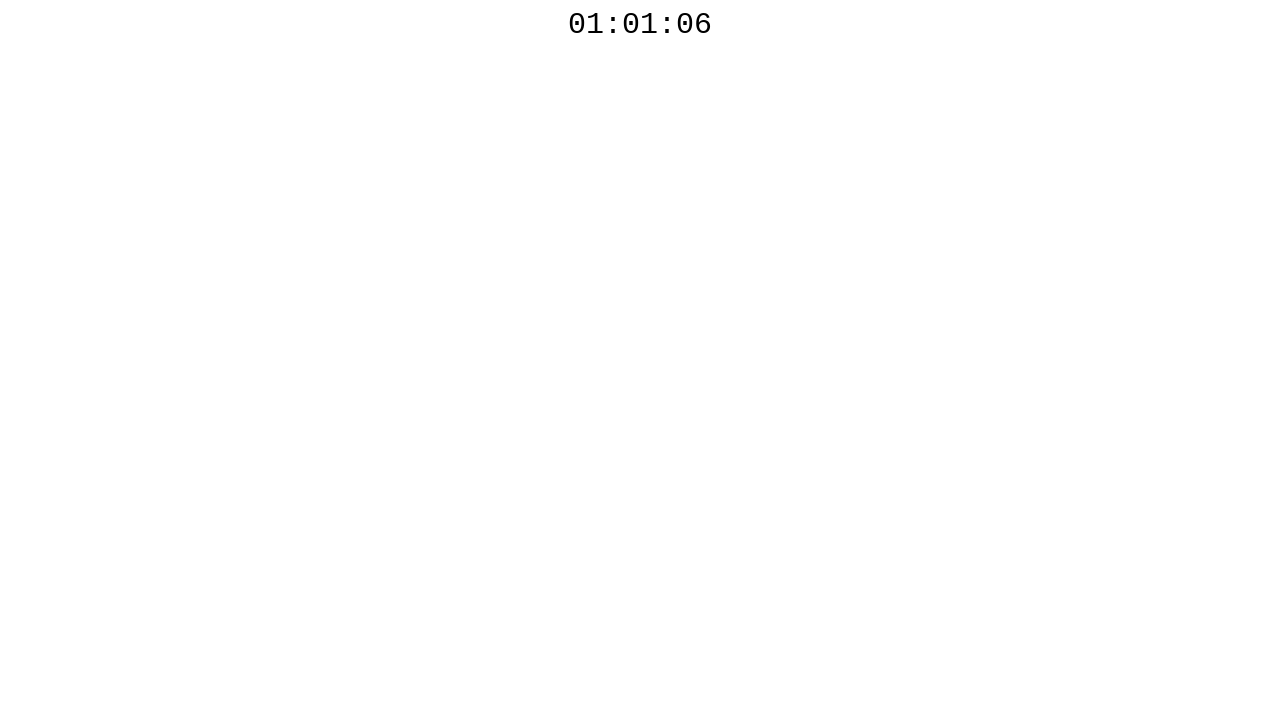

Retrieved countdown text: 01:01:06
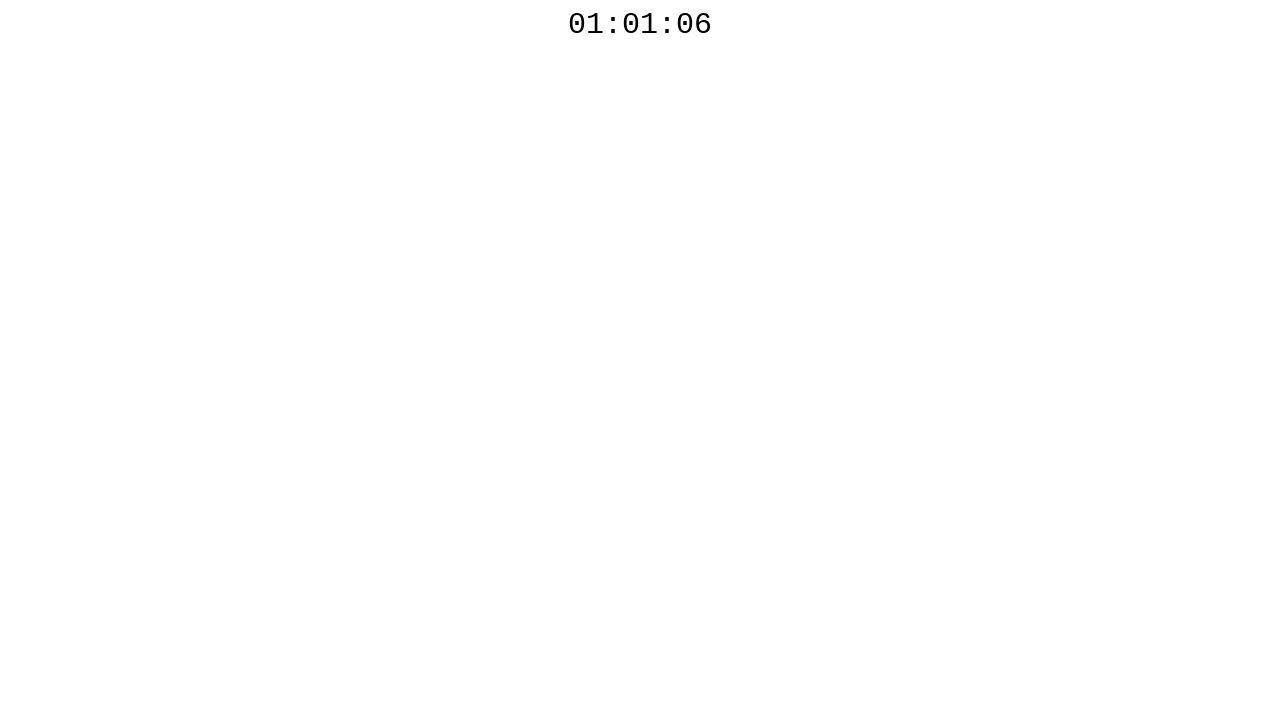

Waited 100ms before checking countdown again
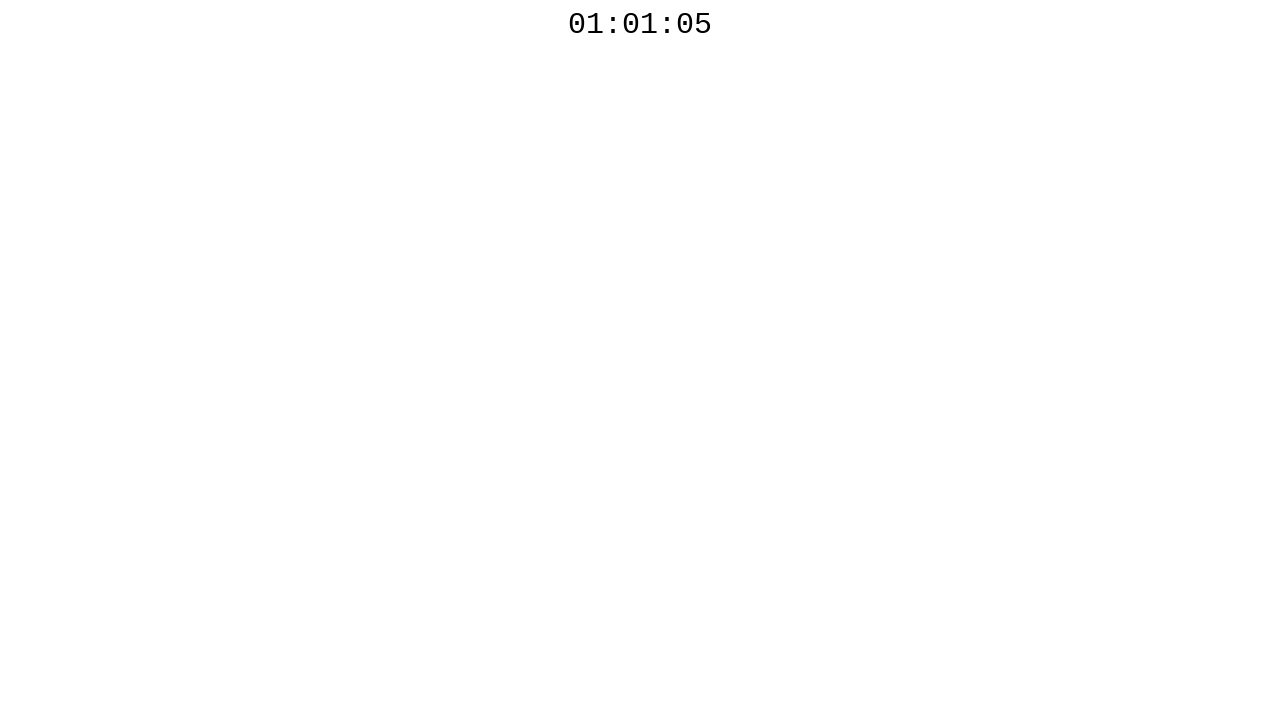

Retrieved countdown text: 01:01:05
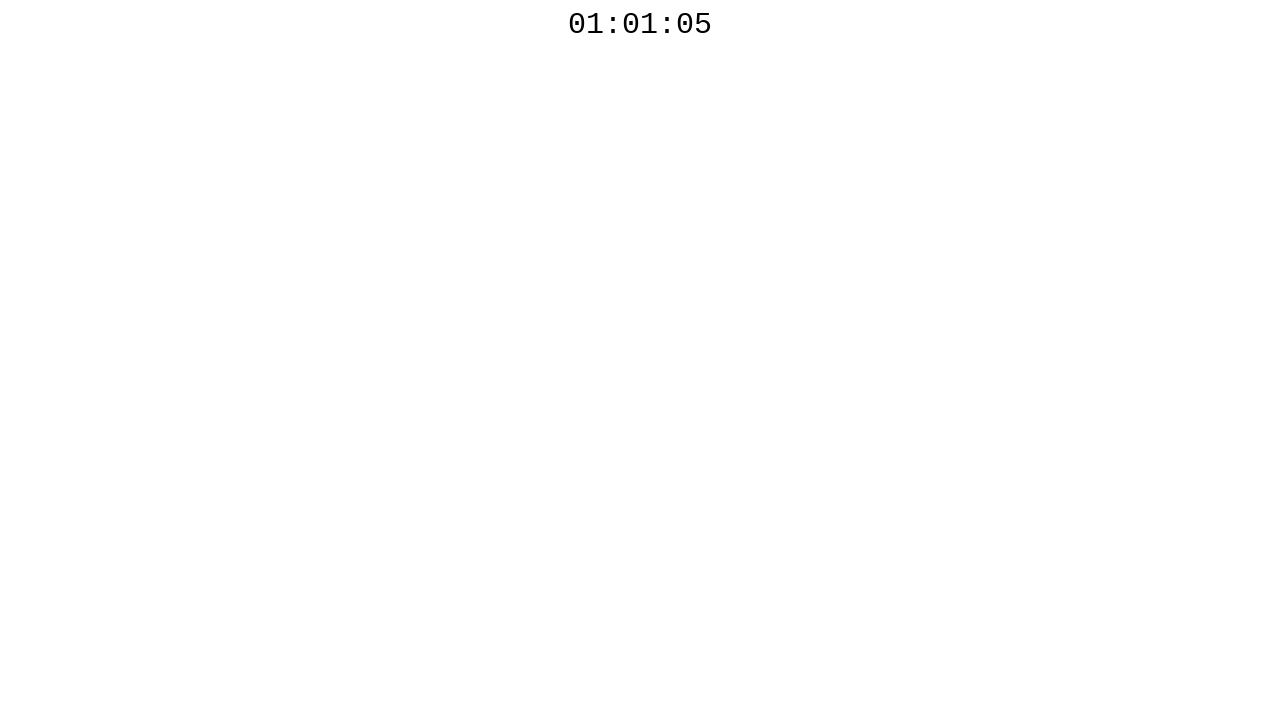

Waited 100ms before checking countdown again
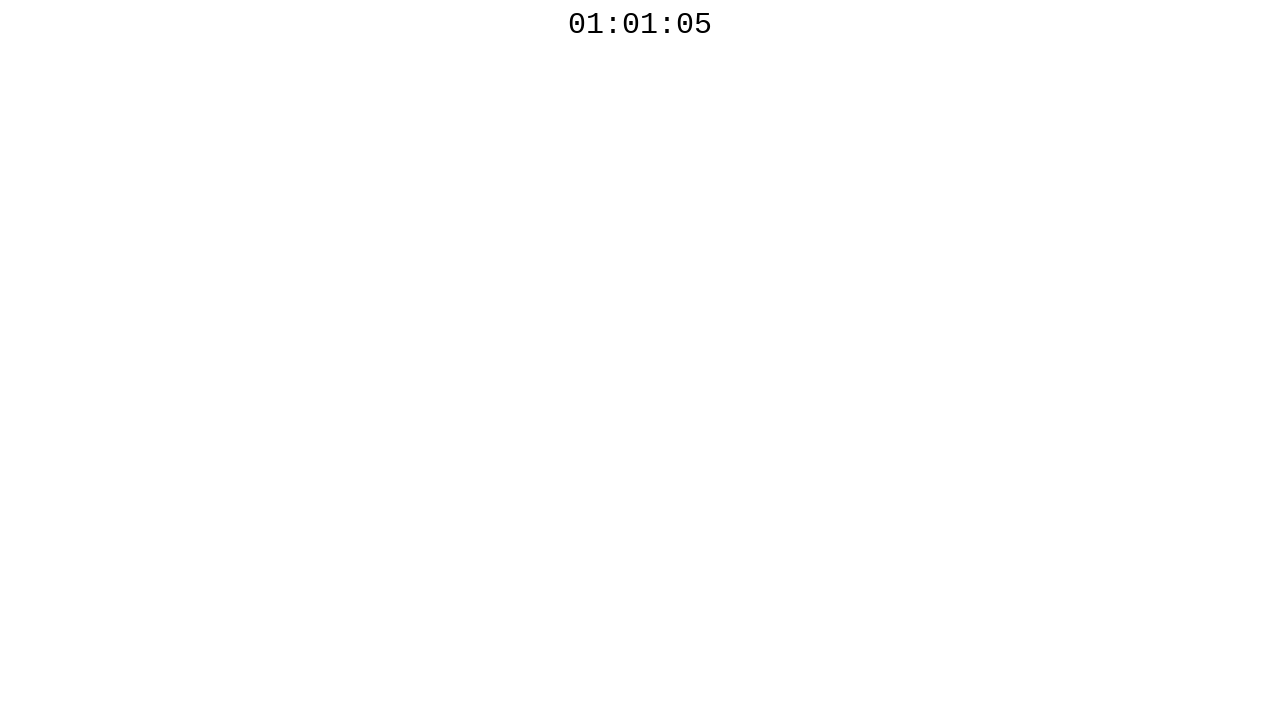

Retrieved countdown text: 01:01:05
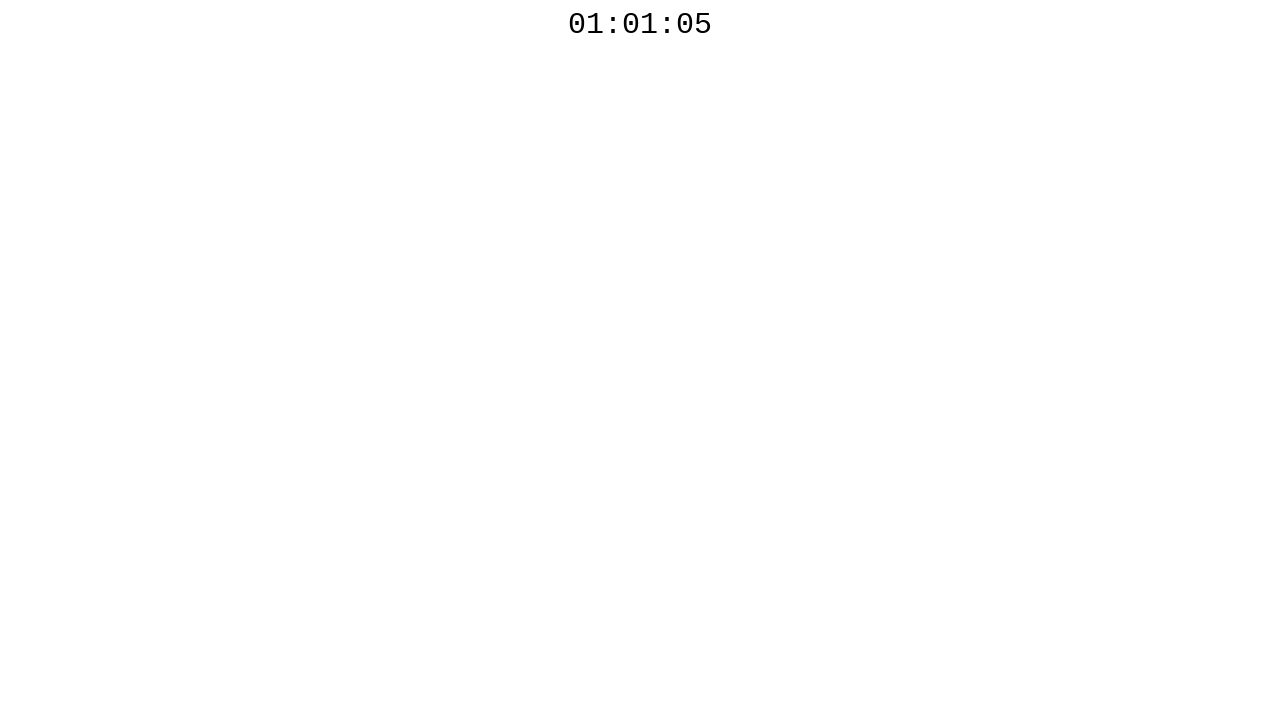

Waited 100ms before checking countdown again
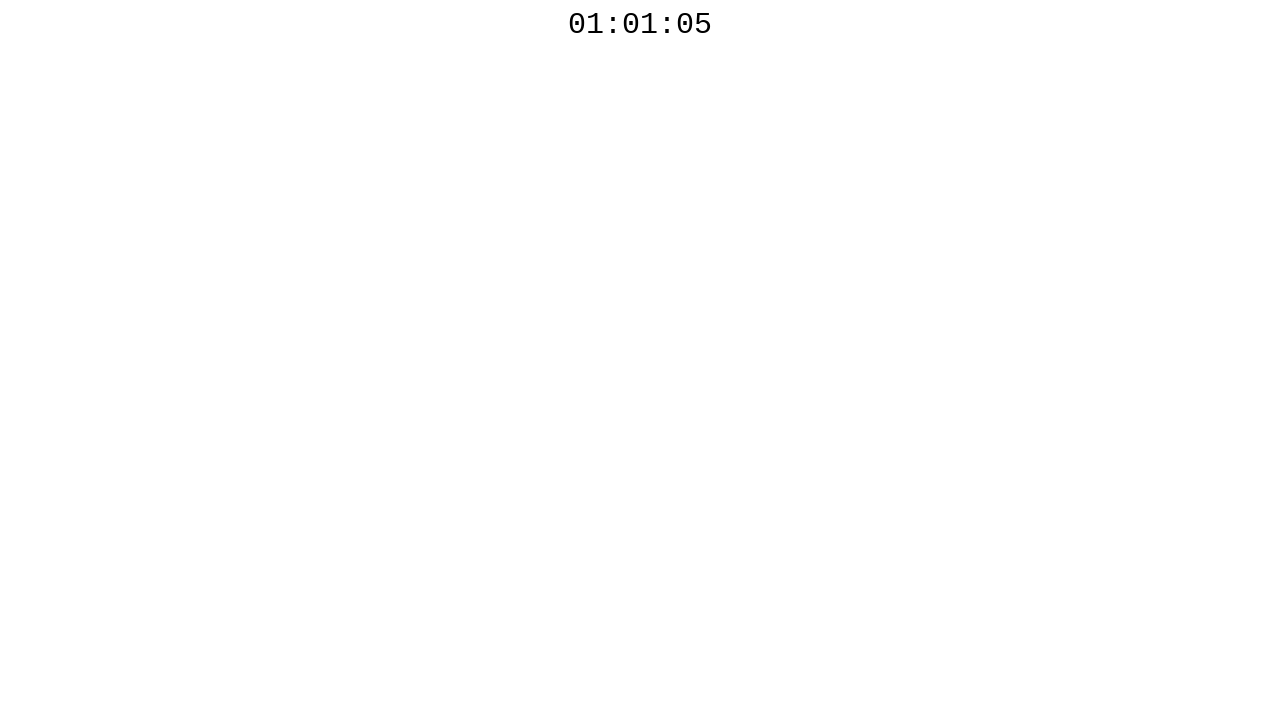

Retrieved countdown text: 01:01:05
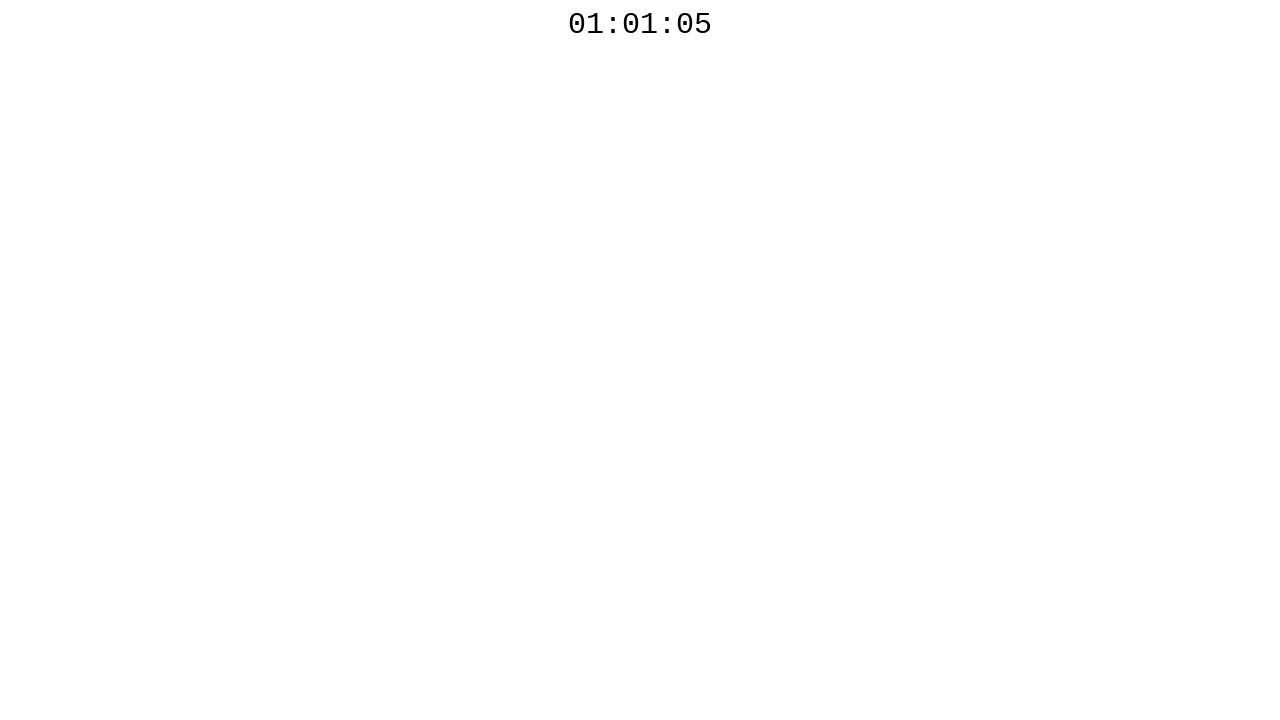

Waited 100ms before checking countdown again
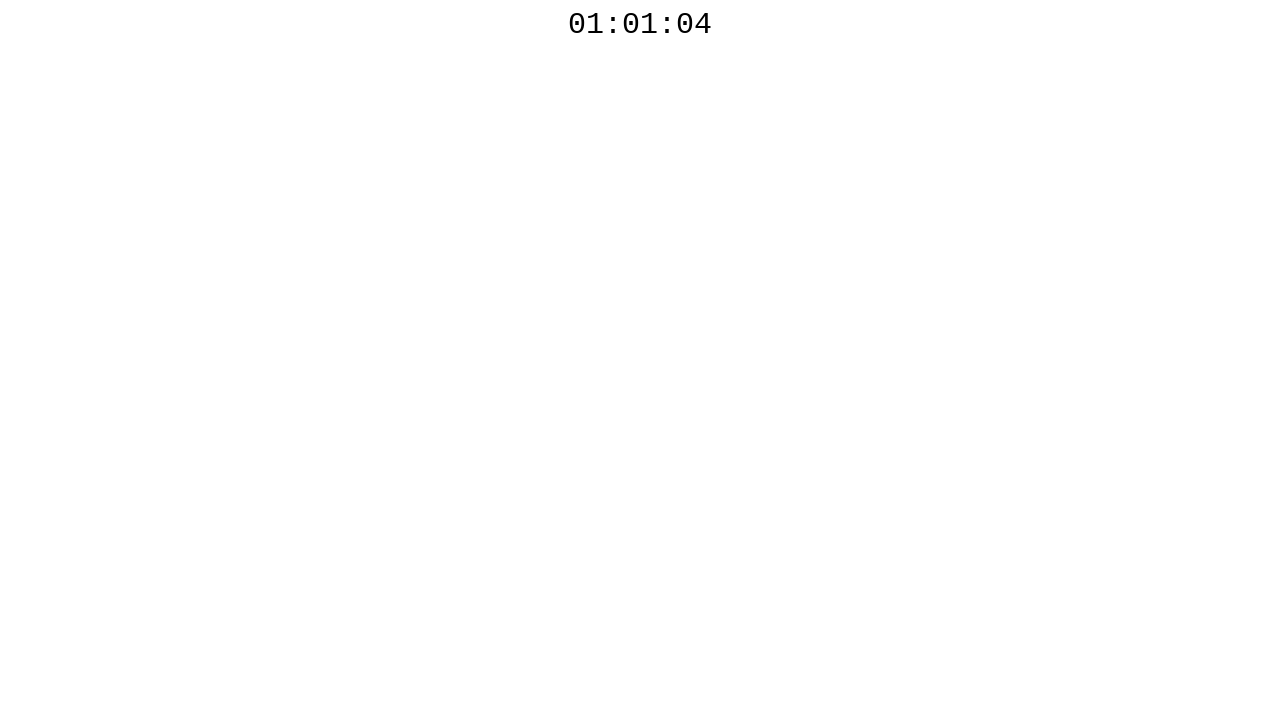

Retrieved countdown text: 01:01:04
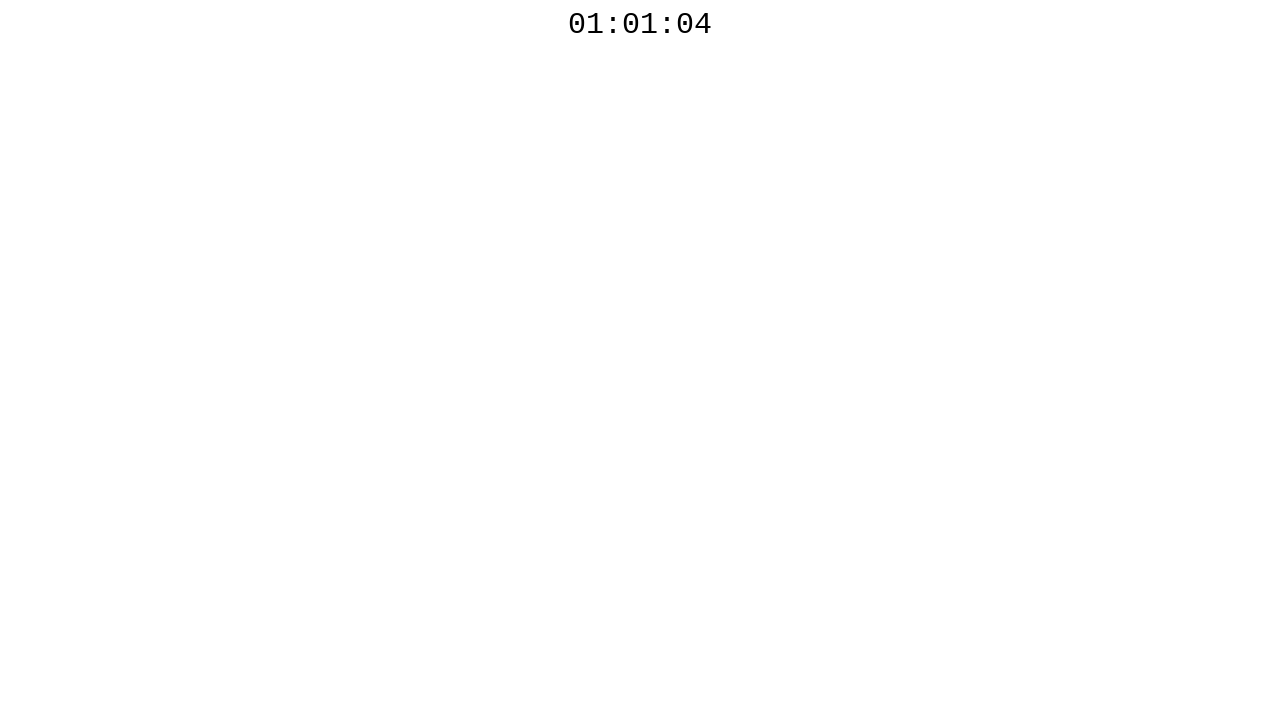

Waited 100ms before checking countdown again
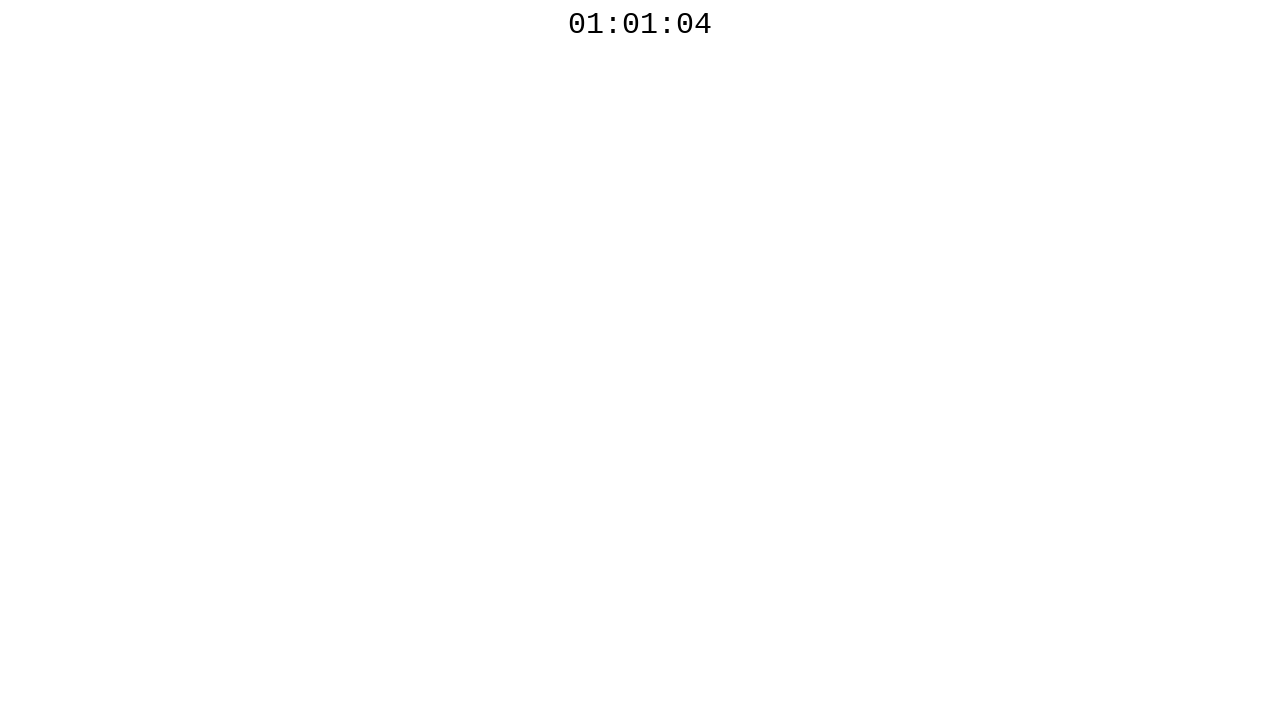

Retrieved countdown text: 01:01:04
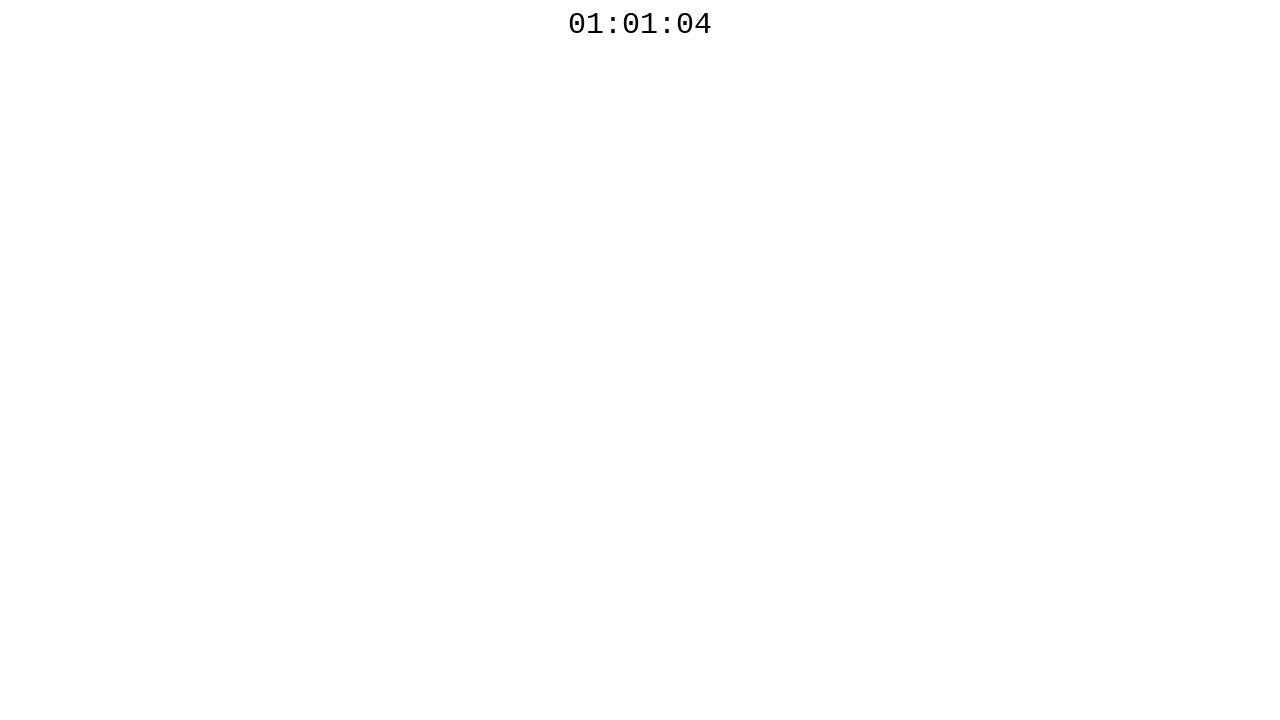

Waited 100ms before checking countdown again
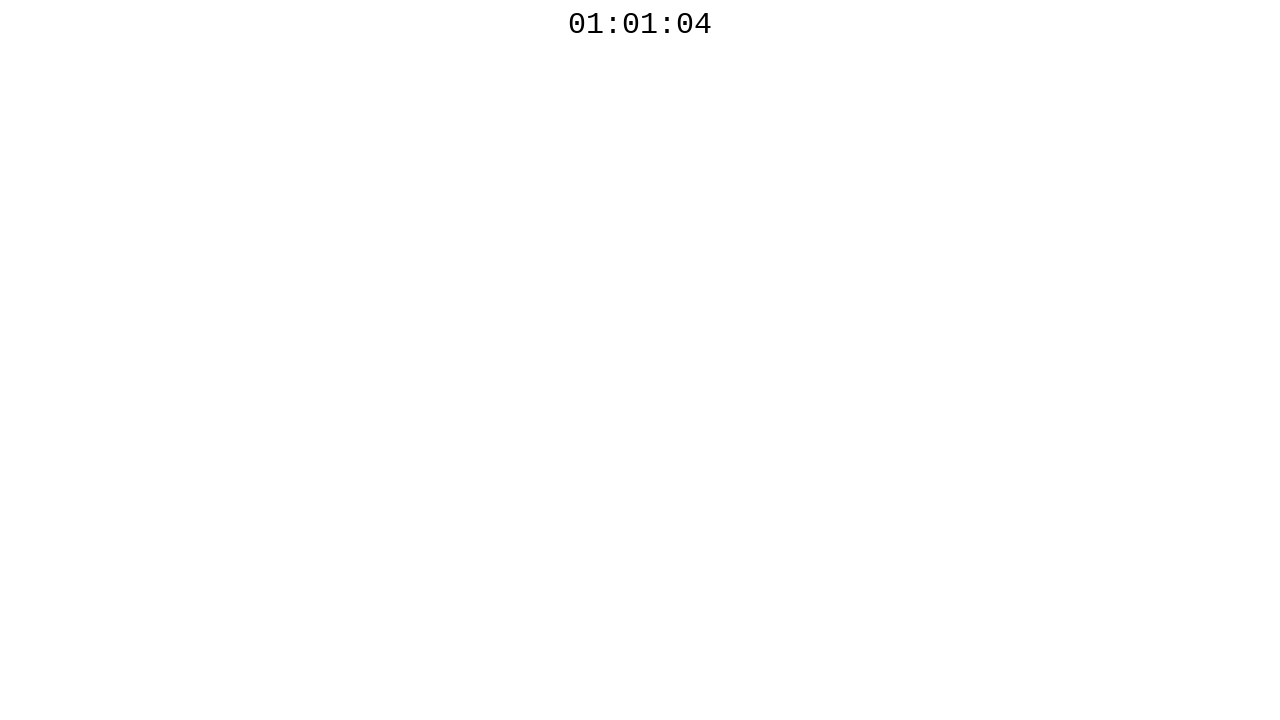

Retrieved countdown text: 01:01:04
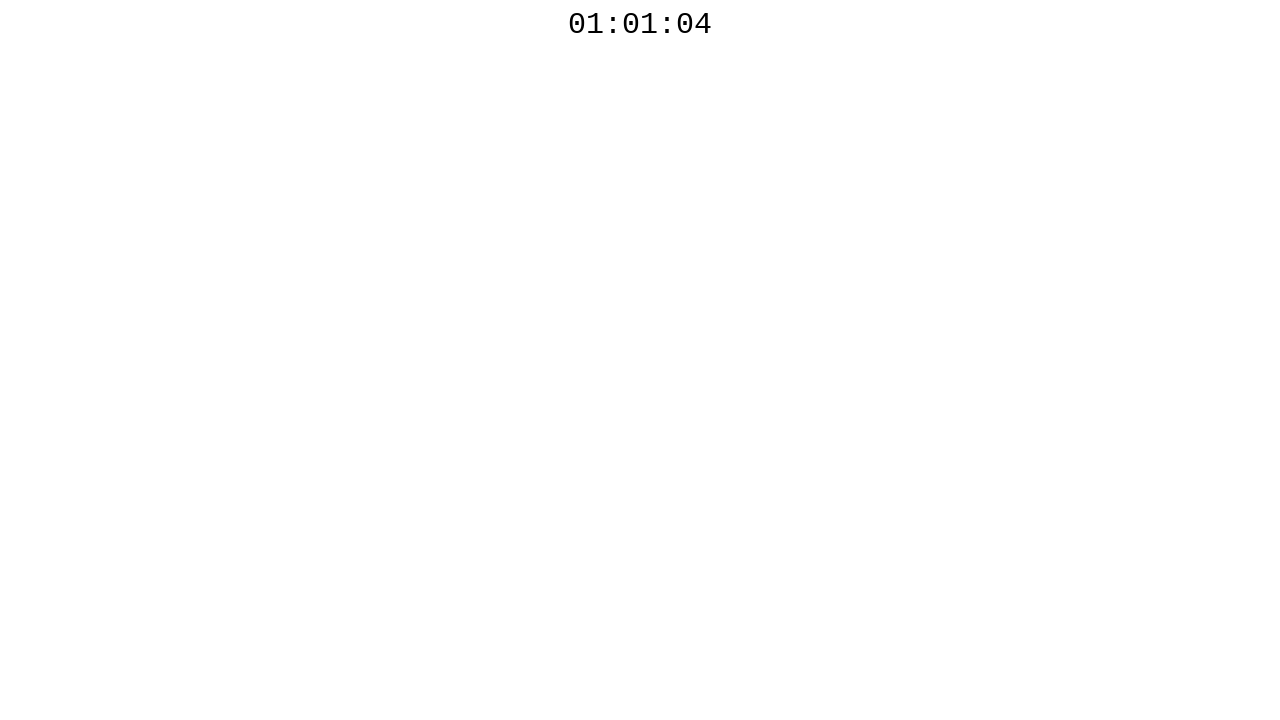

Waited 100ms before checking countdown again
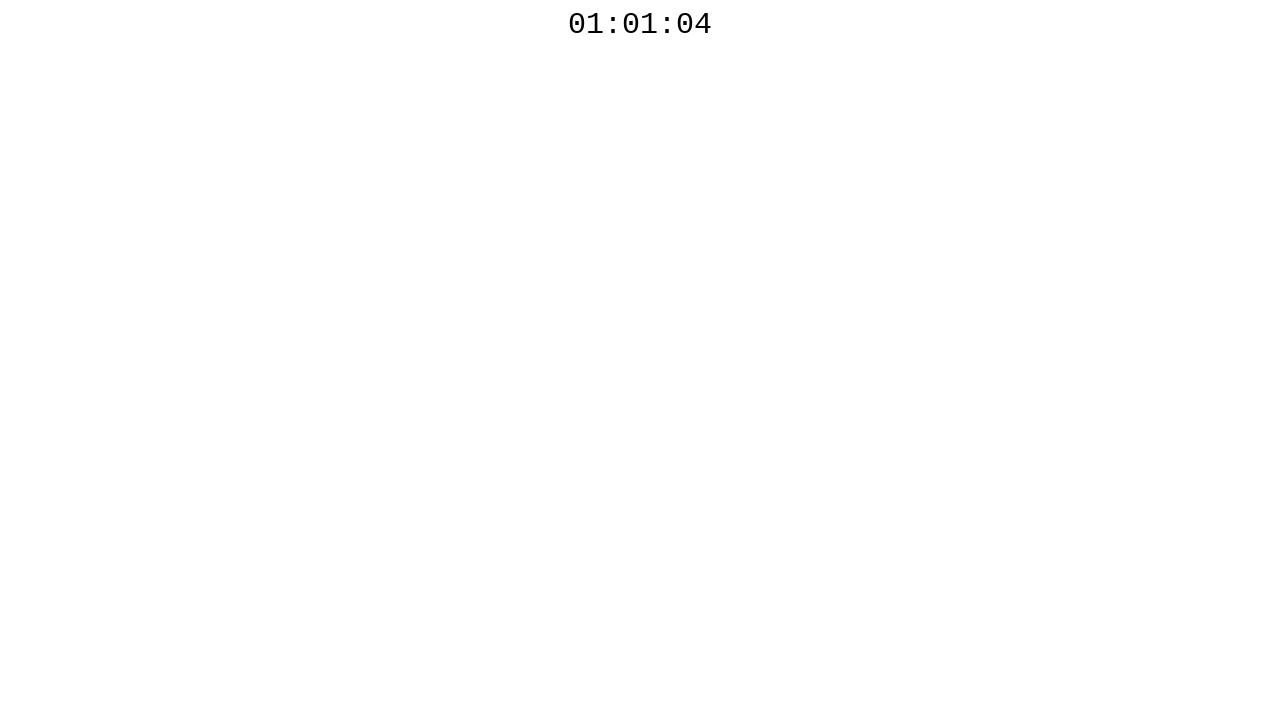

Retrieved countdown text: 01:01:04
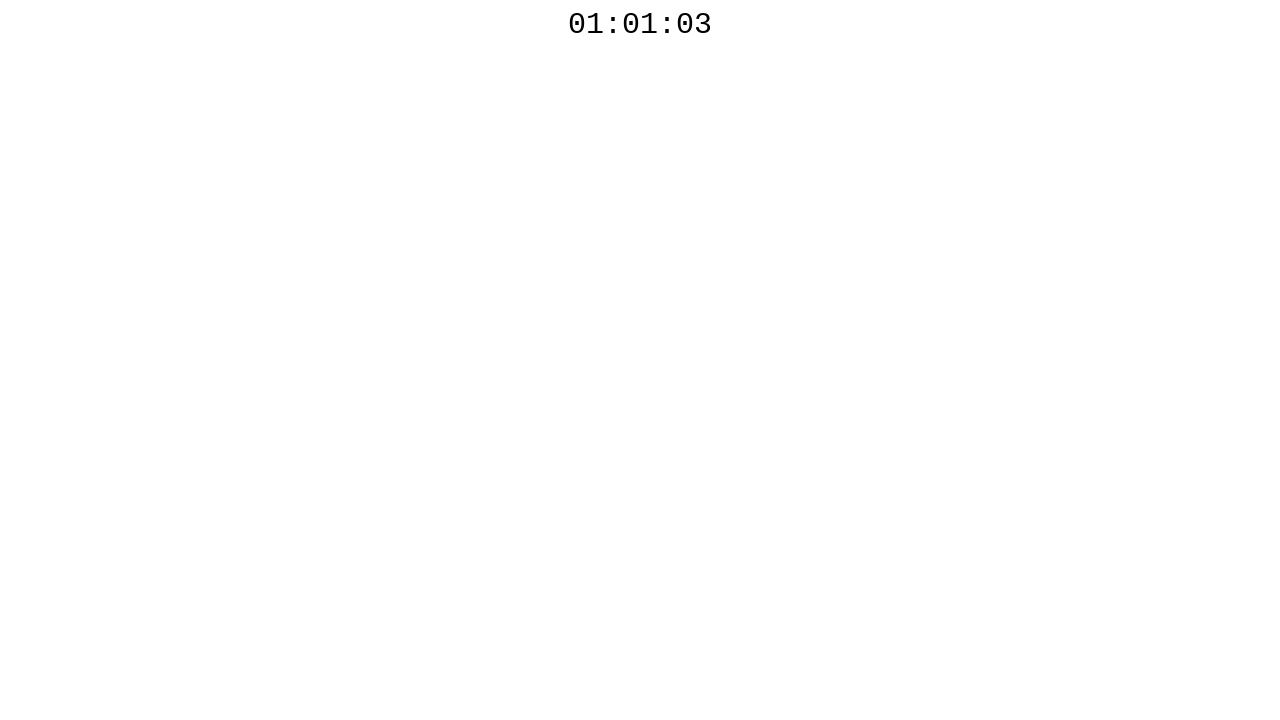

Waited 100ms before checking countdown again
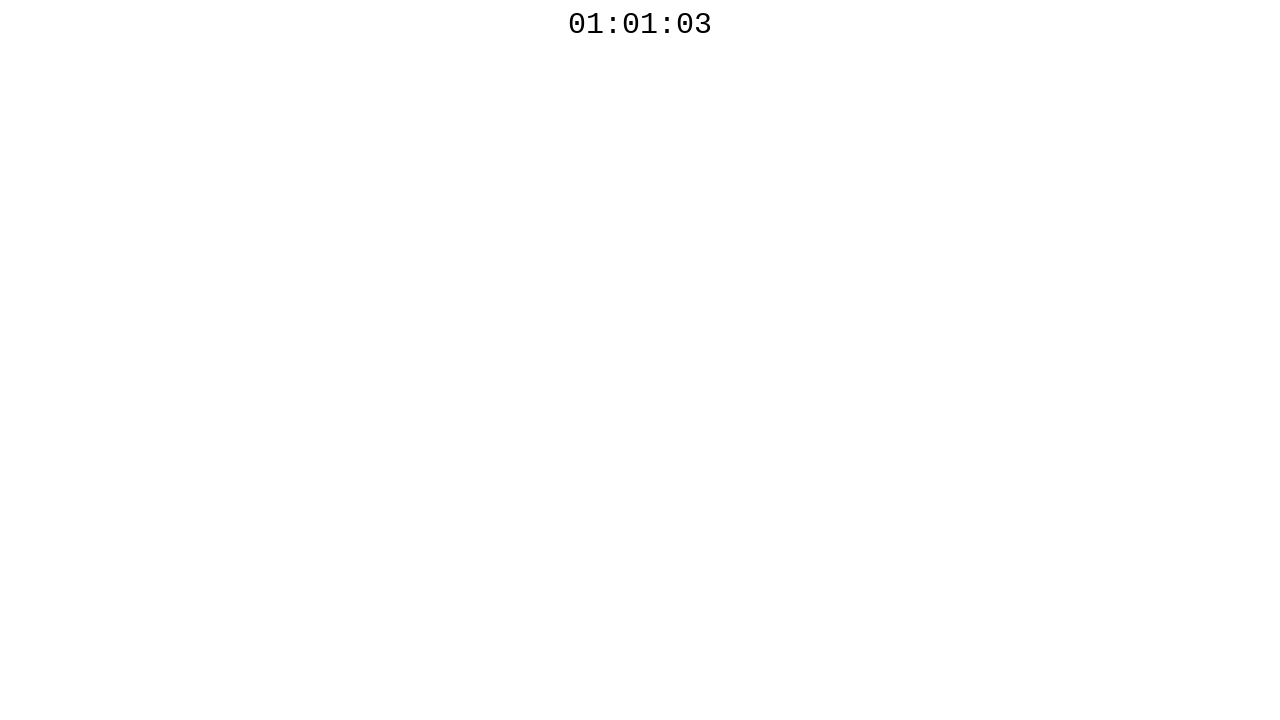

Retrieved countdown text: 01:01:03
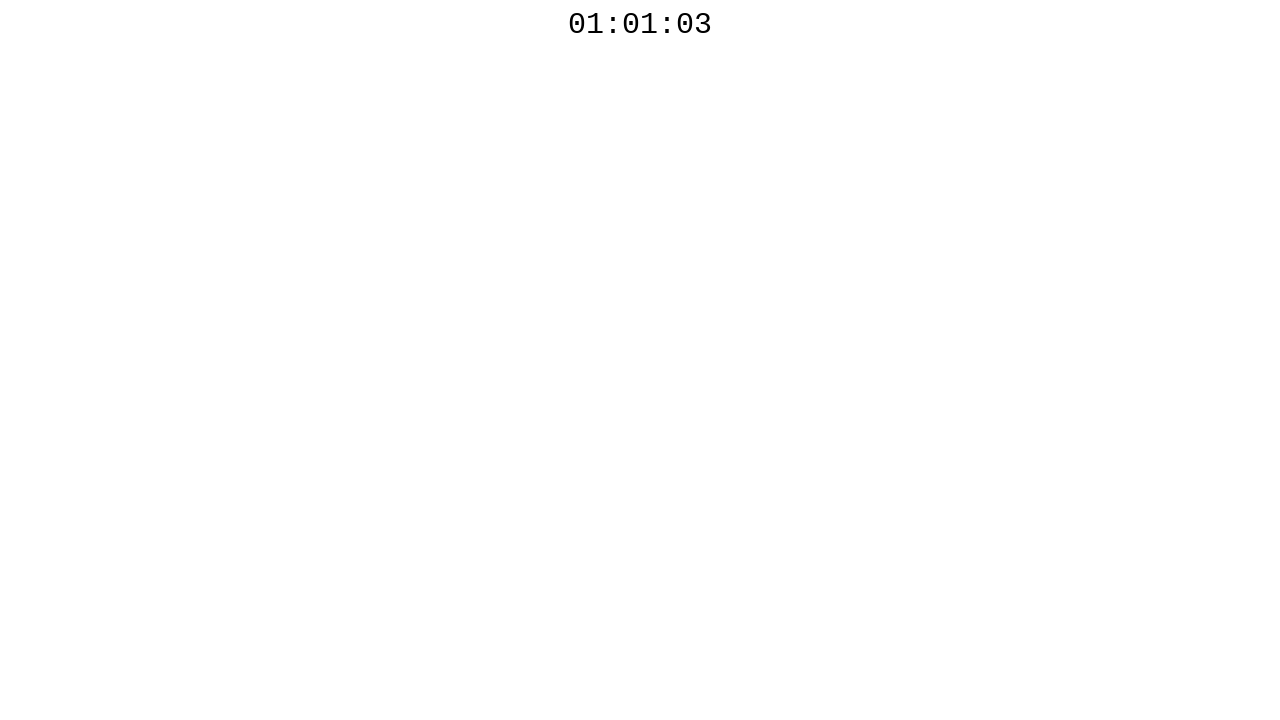

Waited 100ms before checking countdown again
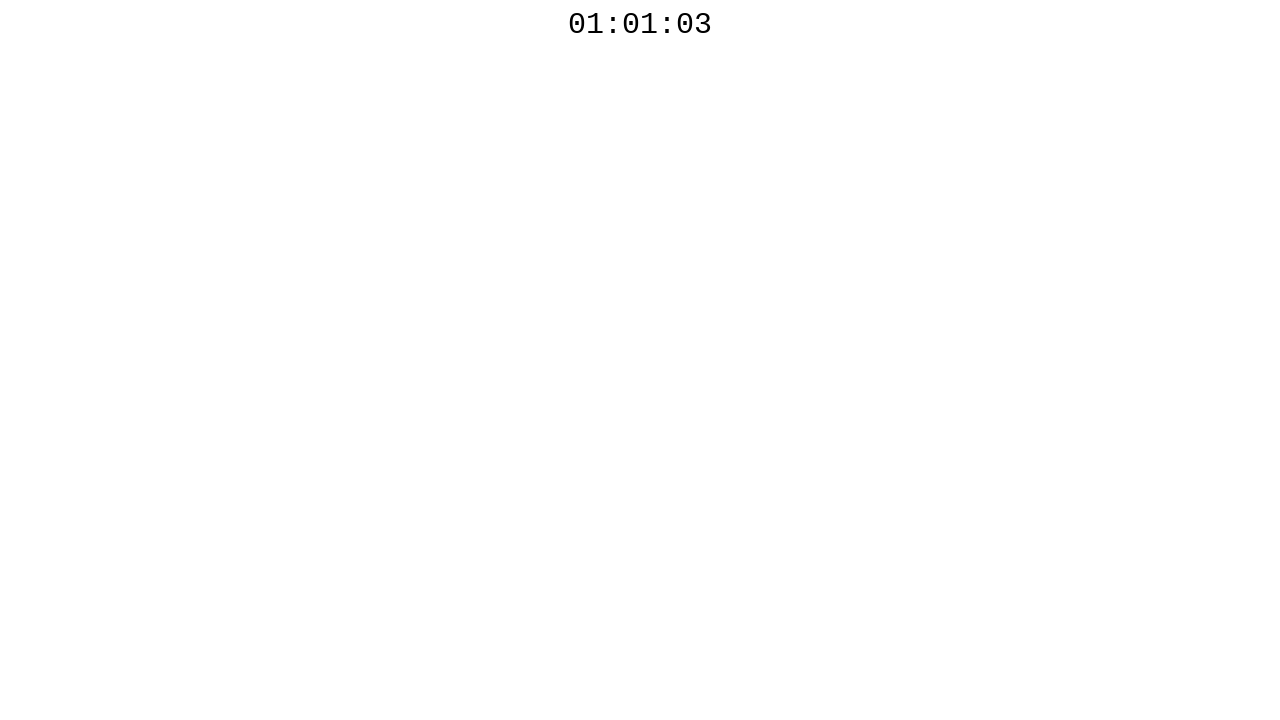

Retrieved countdown text: 01:01:03
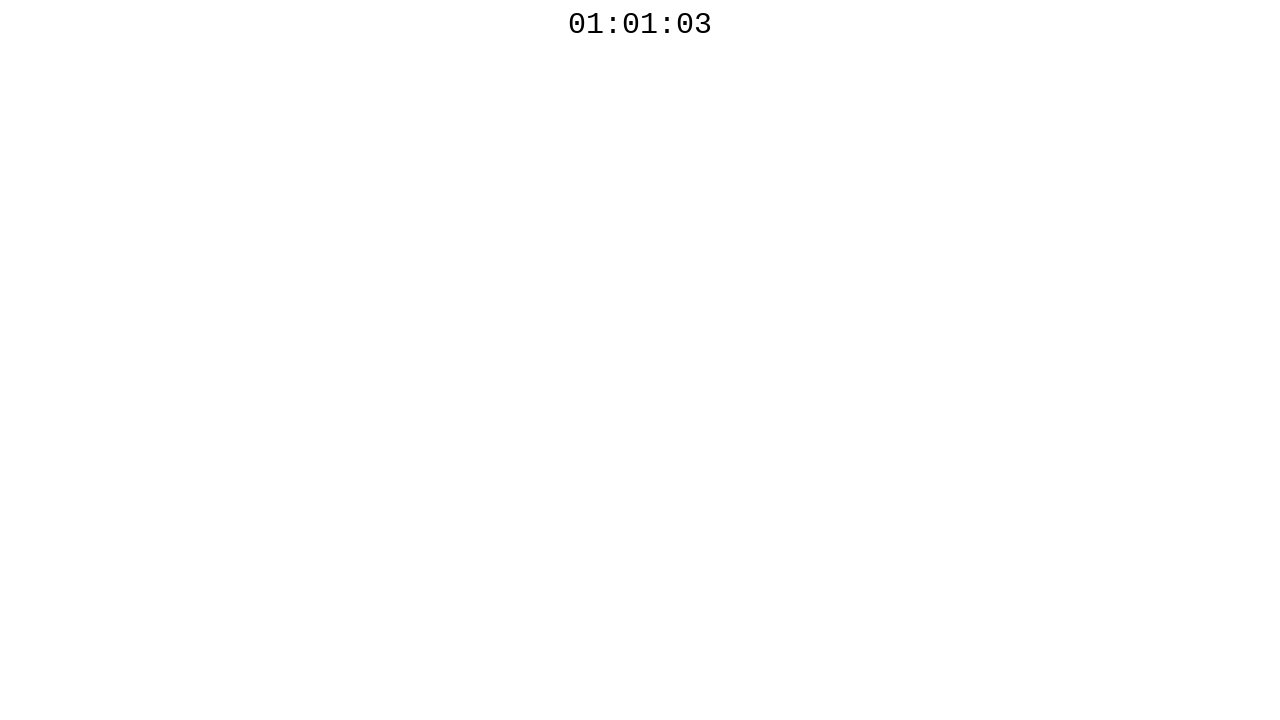

Waited 100ms before checking countdown again
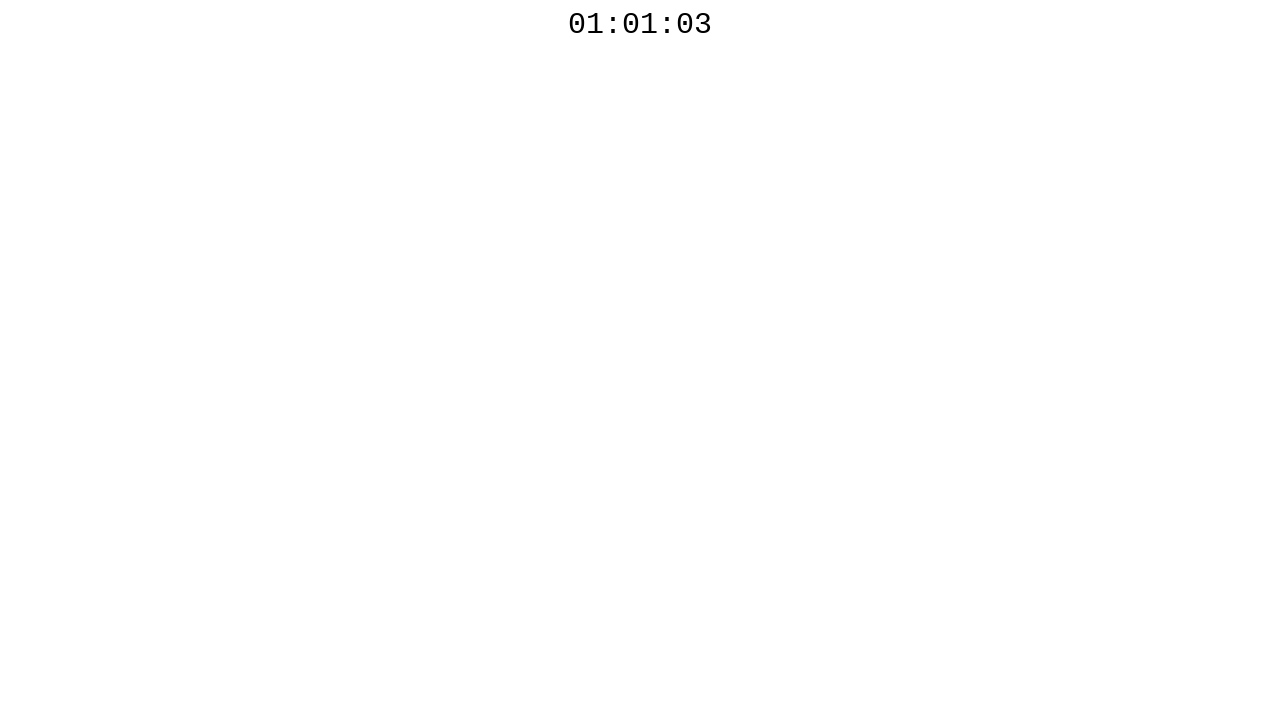

Retrieved countdown text: 01:01:03
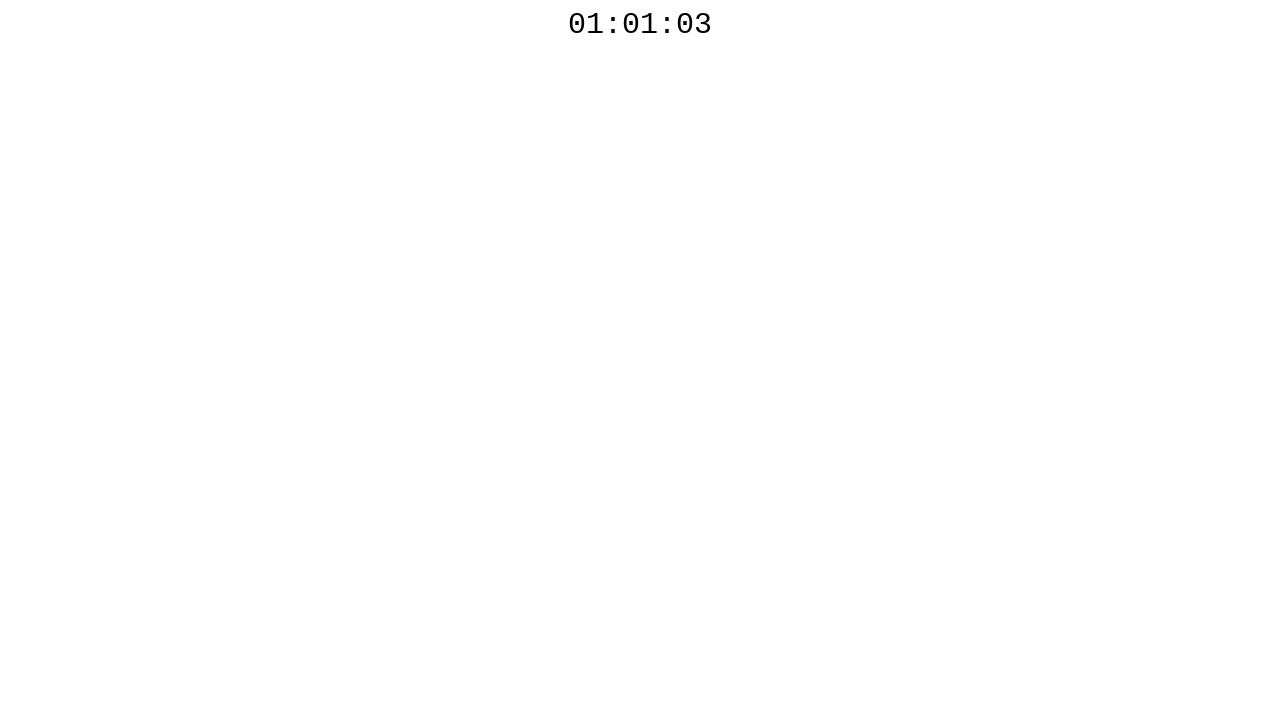

Waited 100ms before checking countdown again
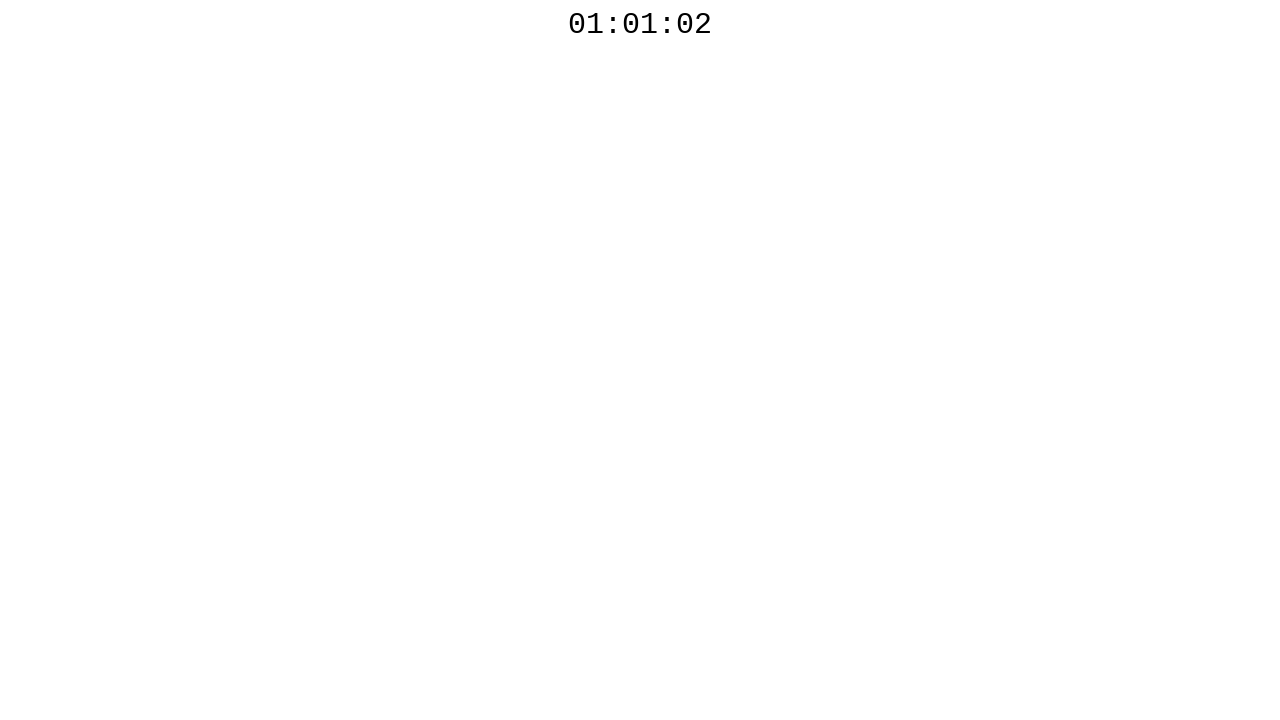

Retrieved countdown text: 01:01:02
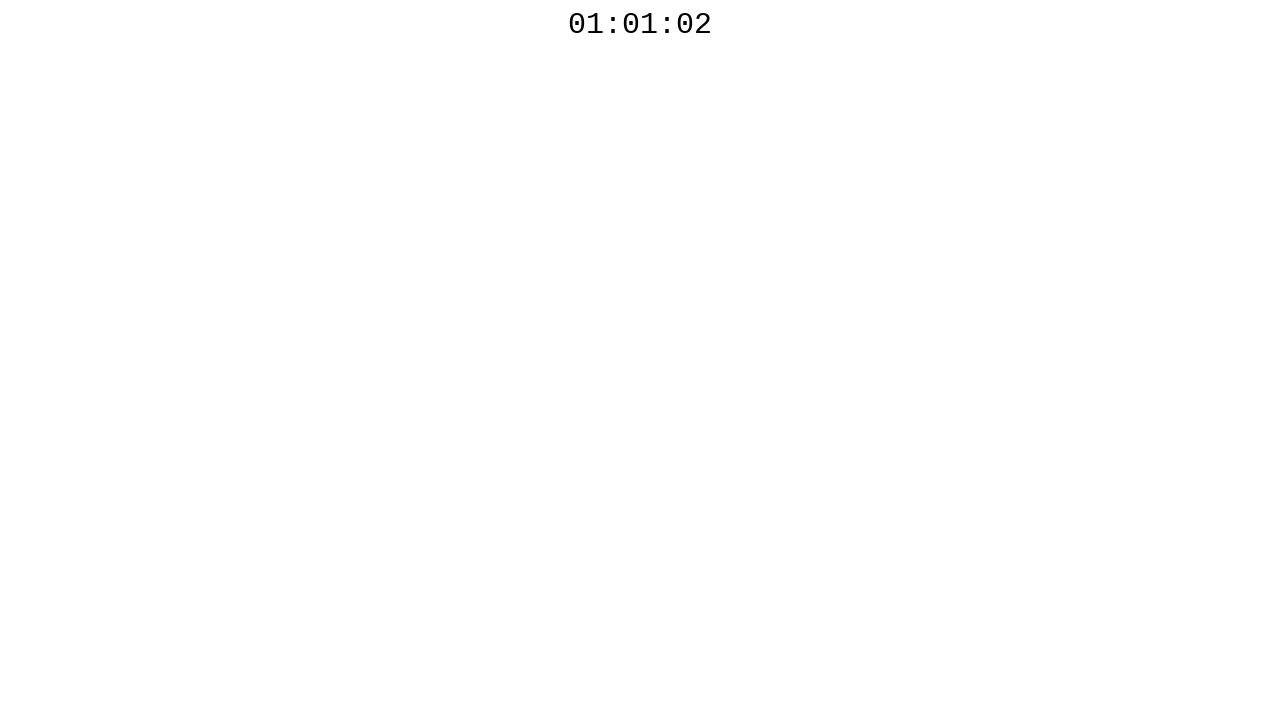

Waited 100ms before checking countdown again
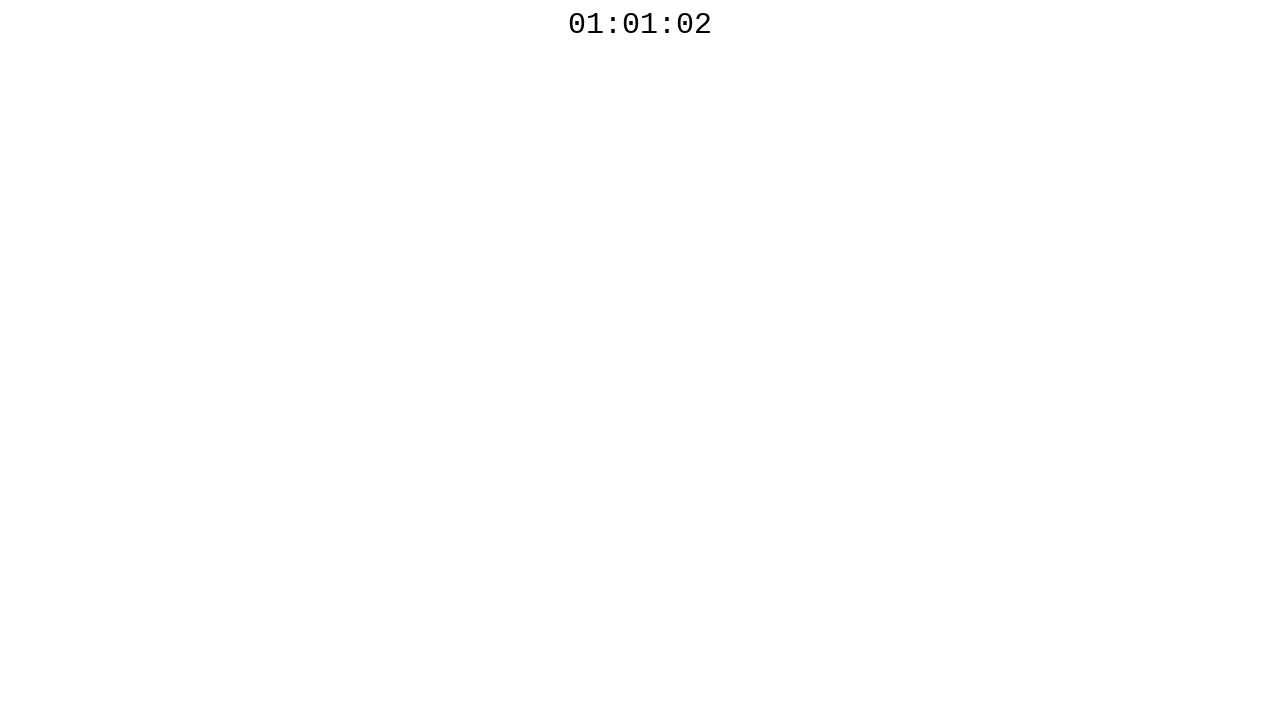

Retrieved countdown text: 01:01:02
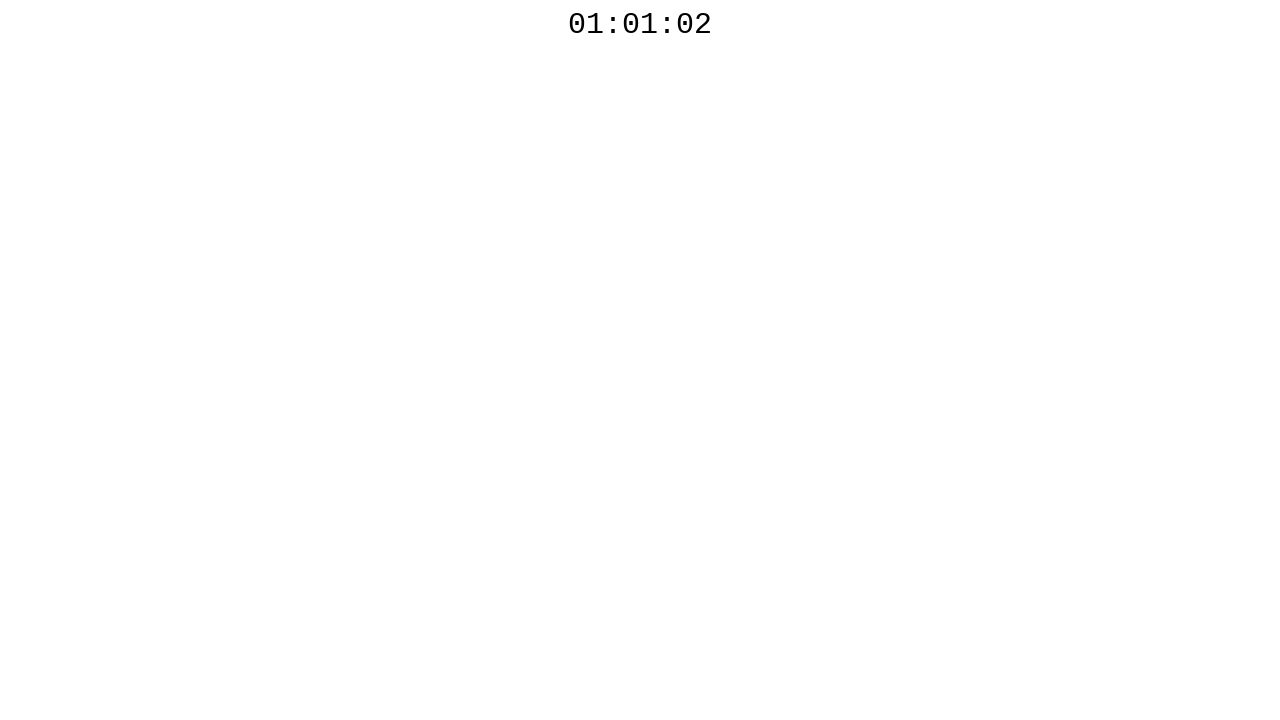

Waited 100ms before checking countdown again
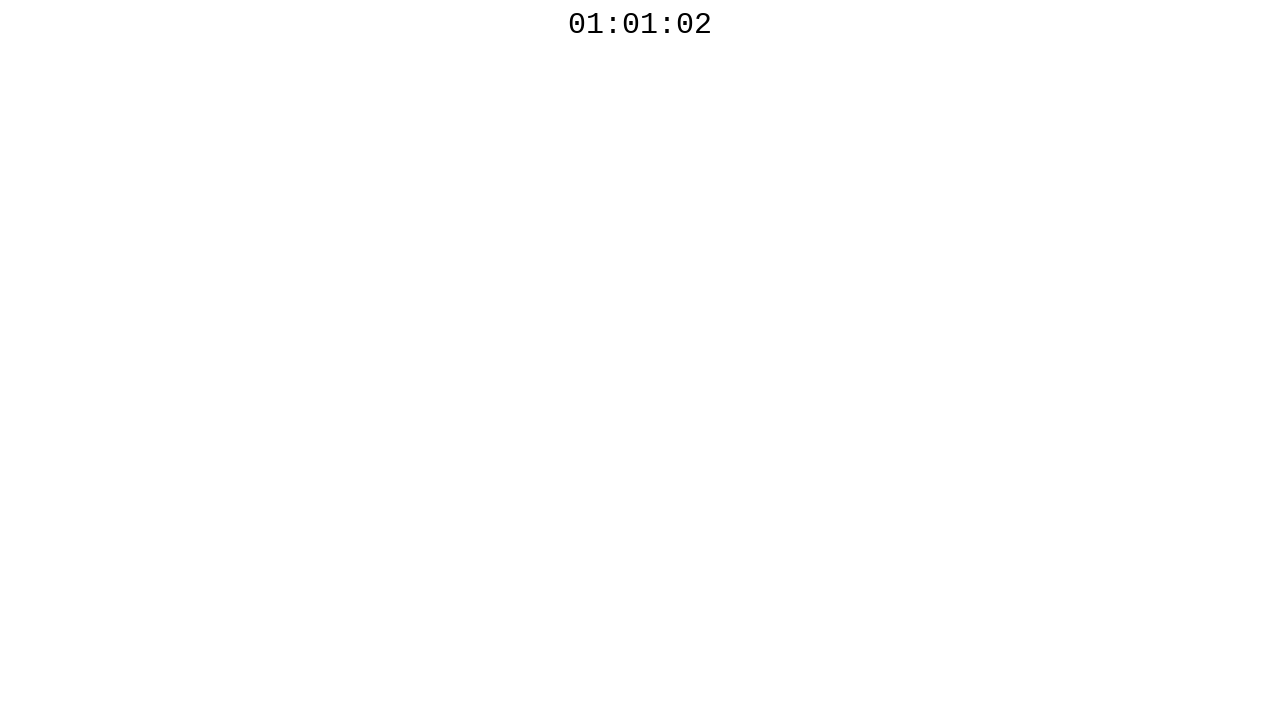

Retrieved countdown text: 01:01:02
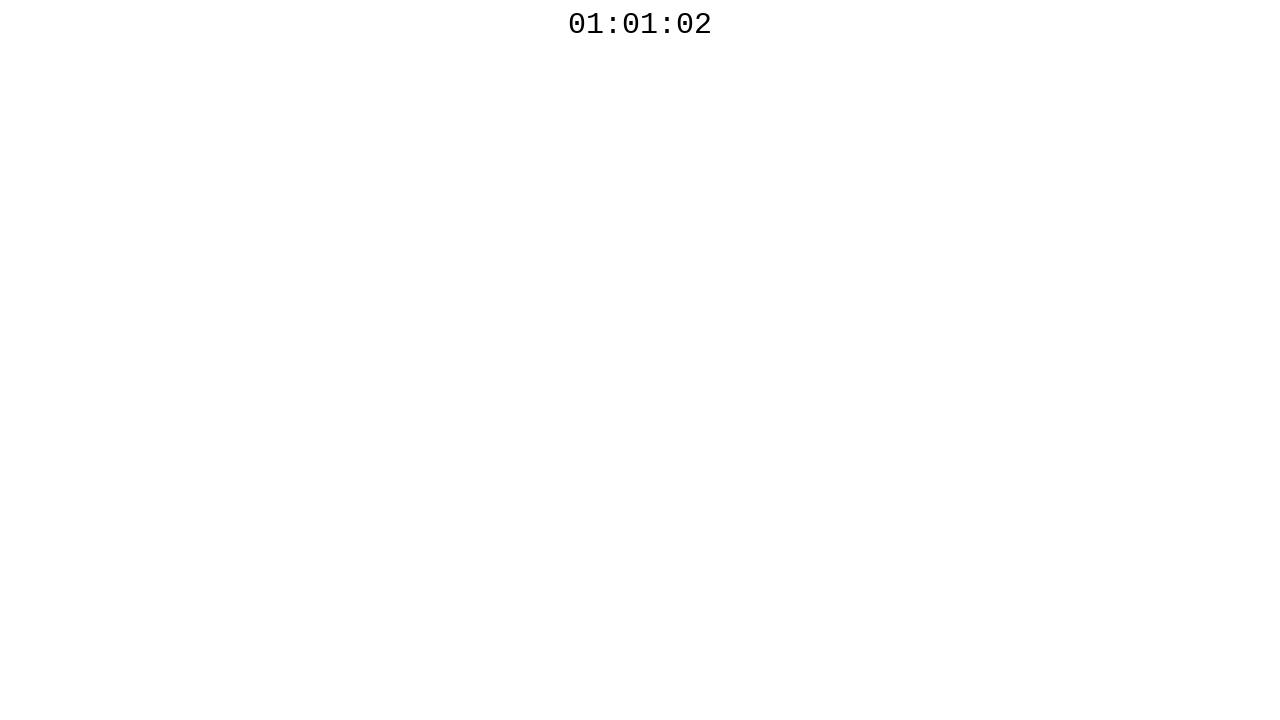

Waited 100ms before checking countdown again
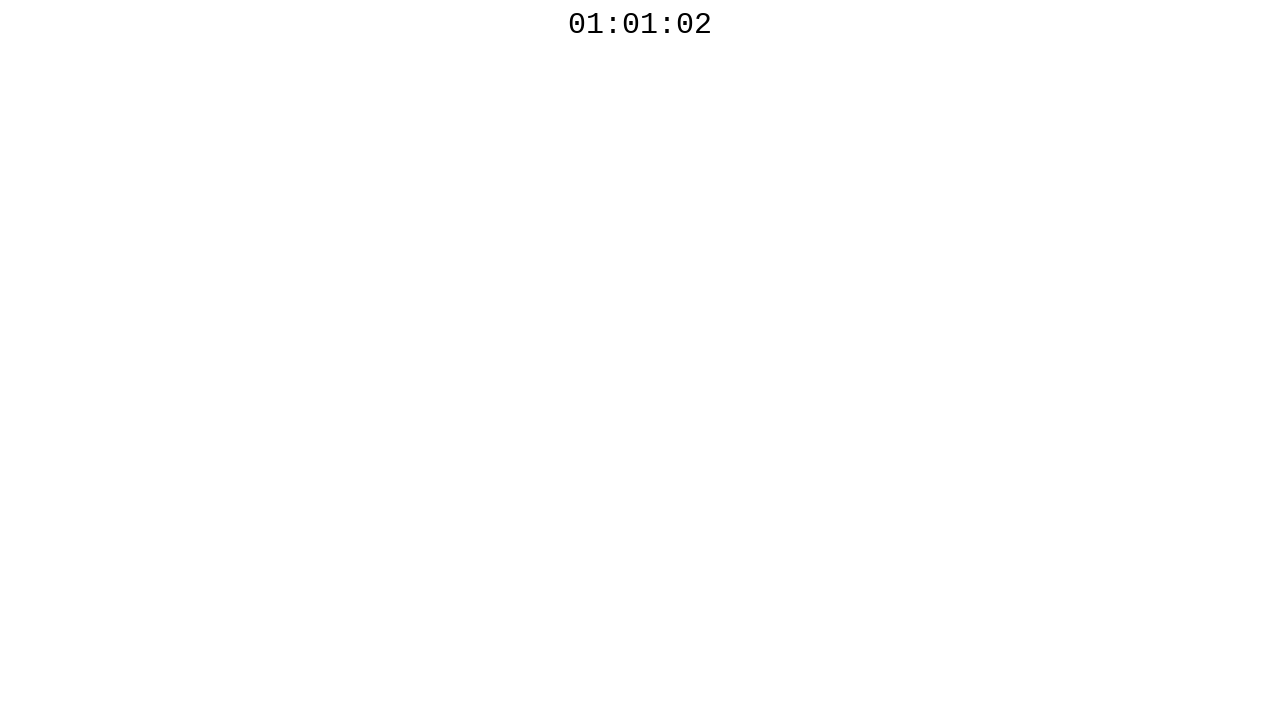

Retrieved countdown text: 01:01:01
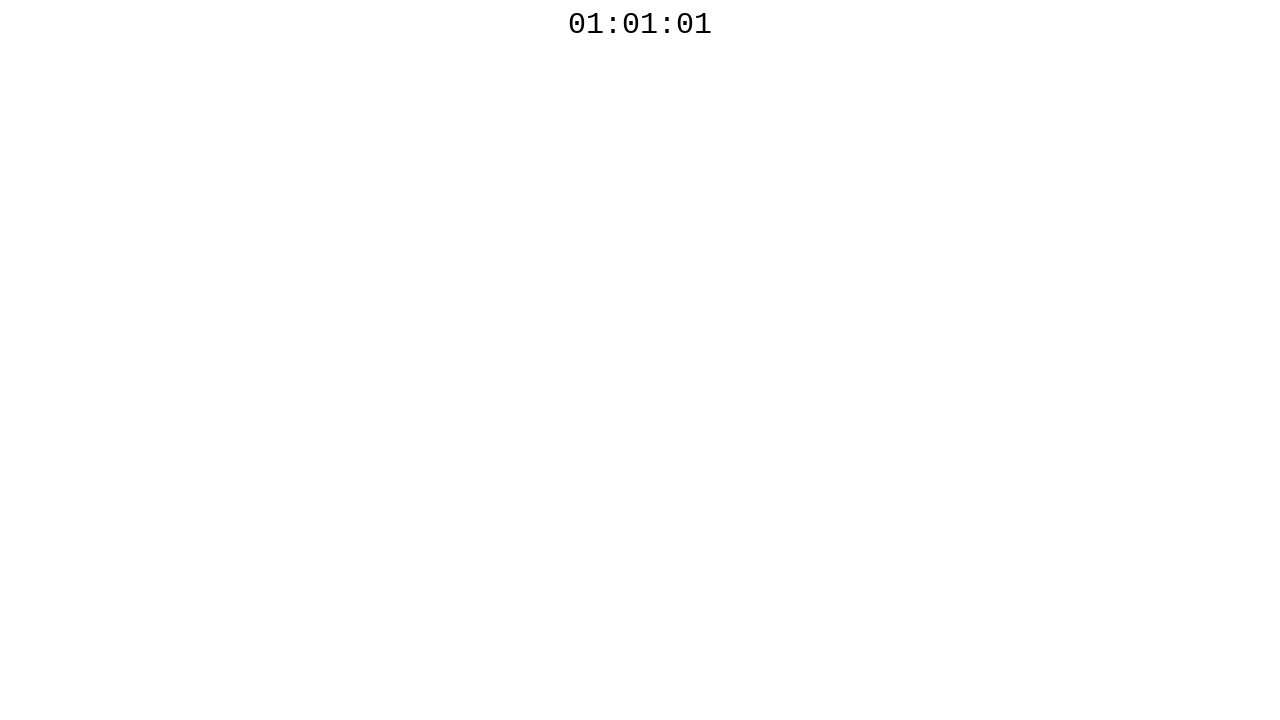

Waited 100ms before checking countdown again
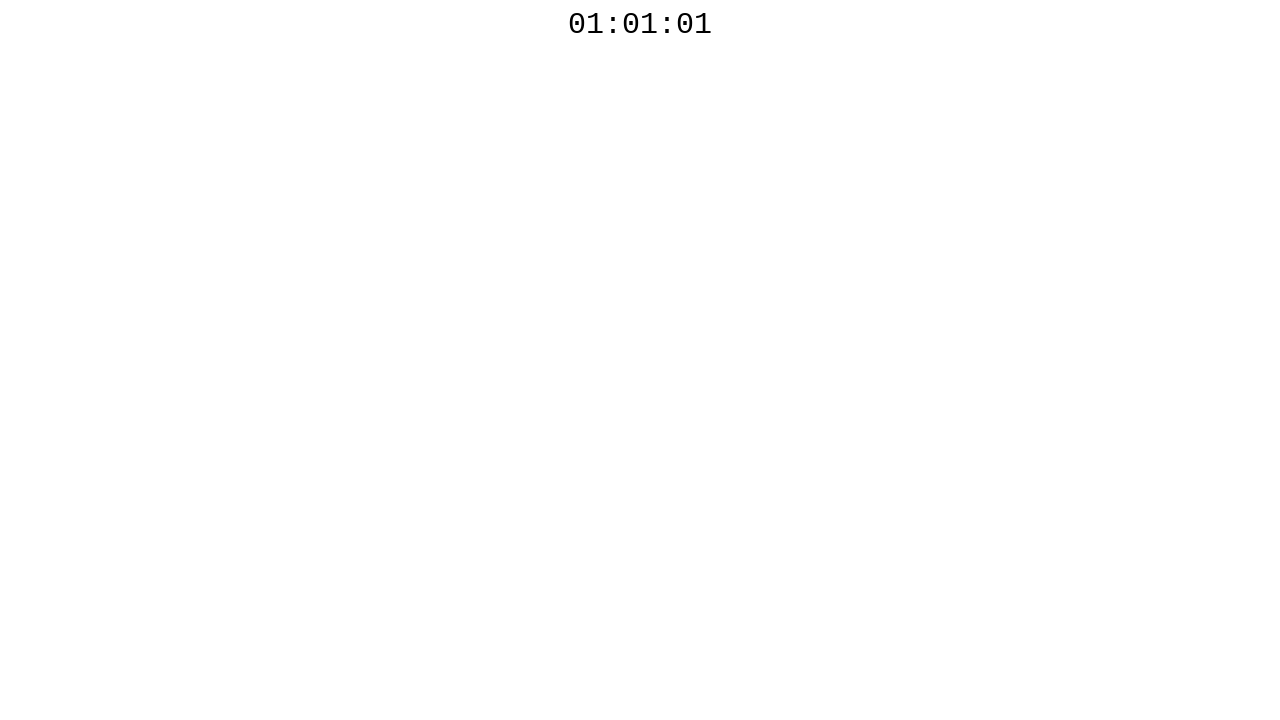

Retrieved countdown text: 01:01:01
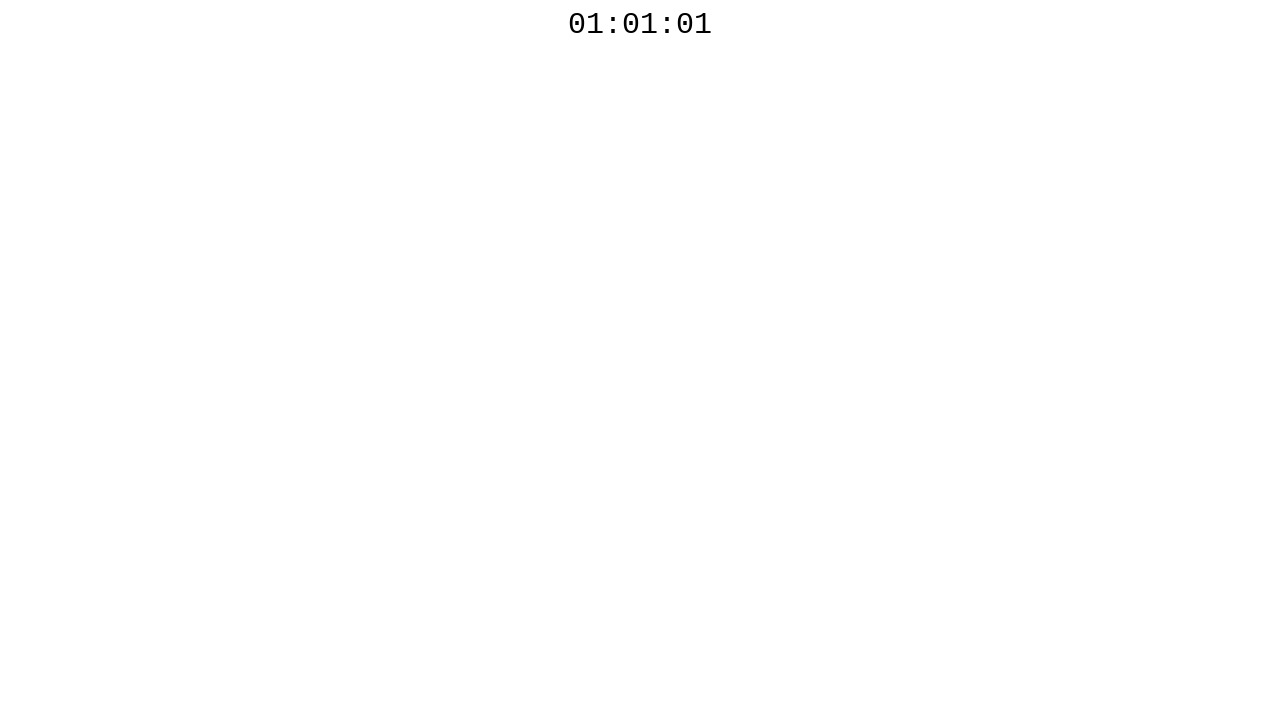

Waited 100ms before checking countdown again
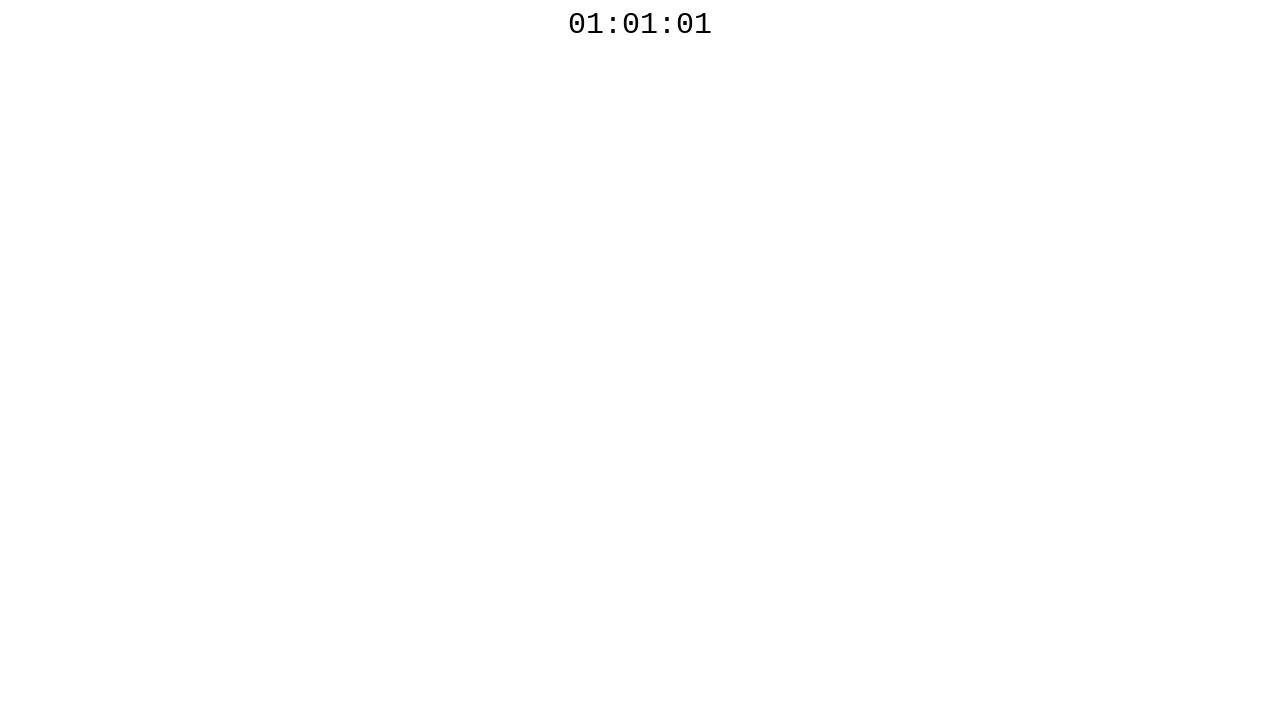

Retrieved countdown text: 01:01:01
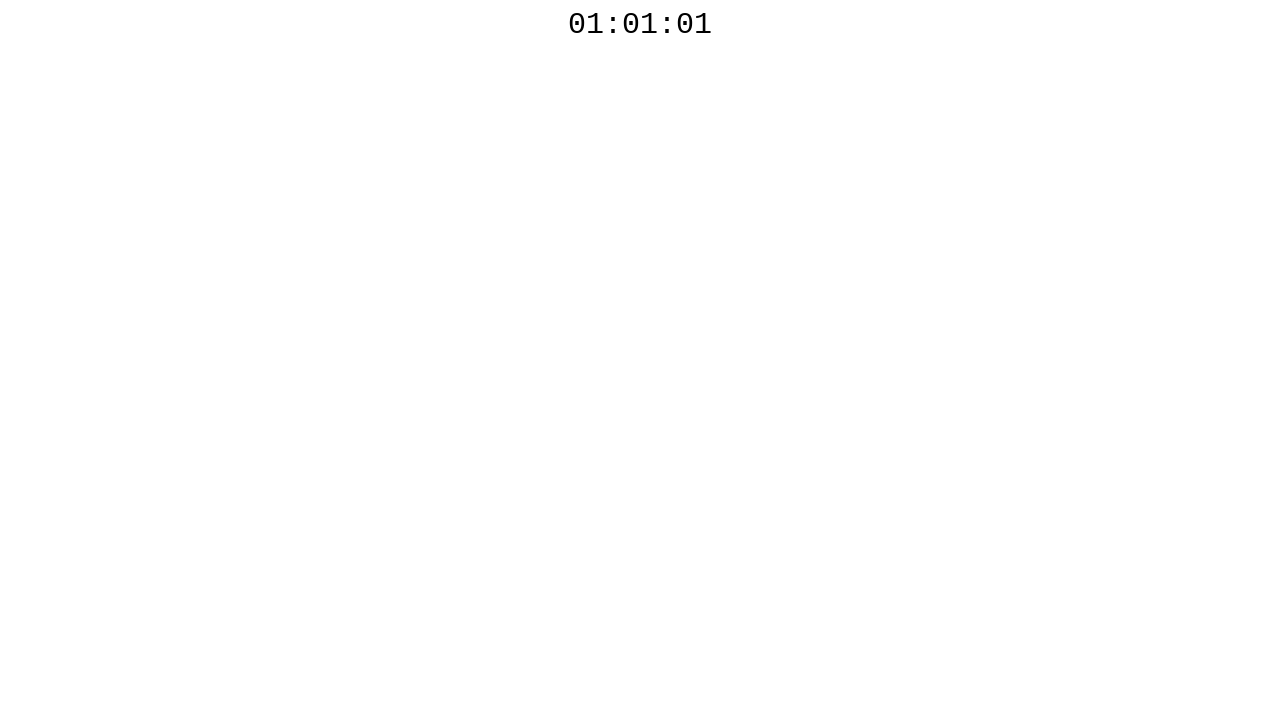

Waited 100ms before checking countdown again
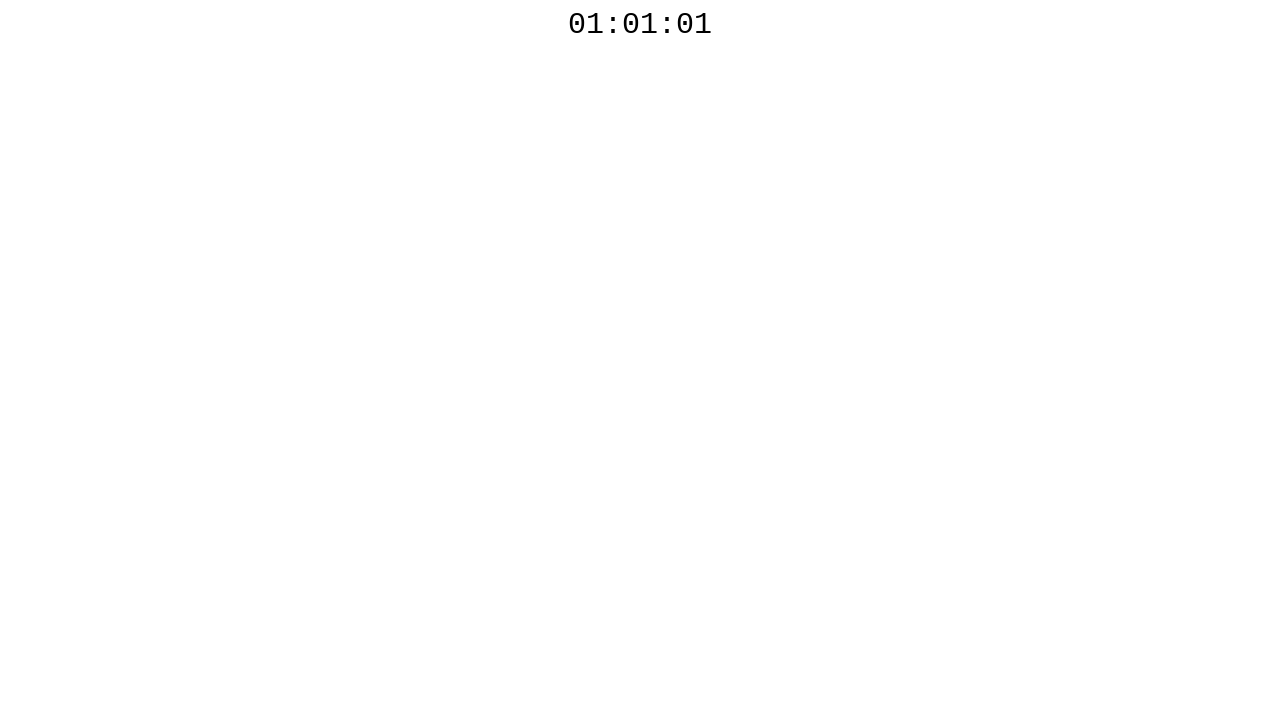

Retrieved countdown text: 01:01:01
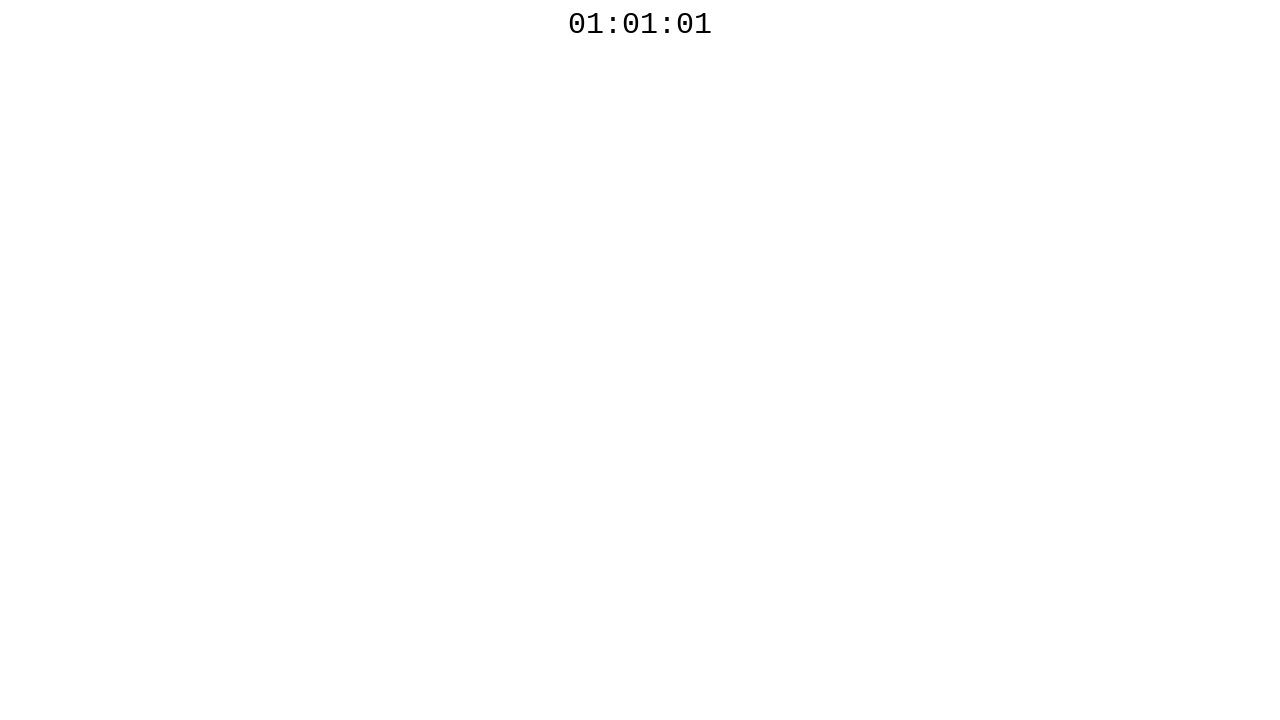

Waited 100ms before checking countdown again
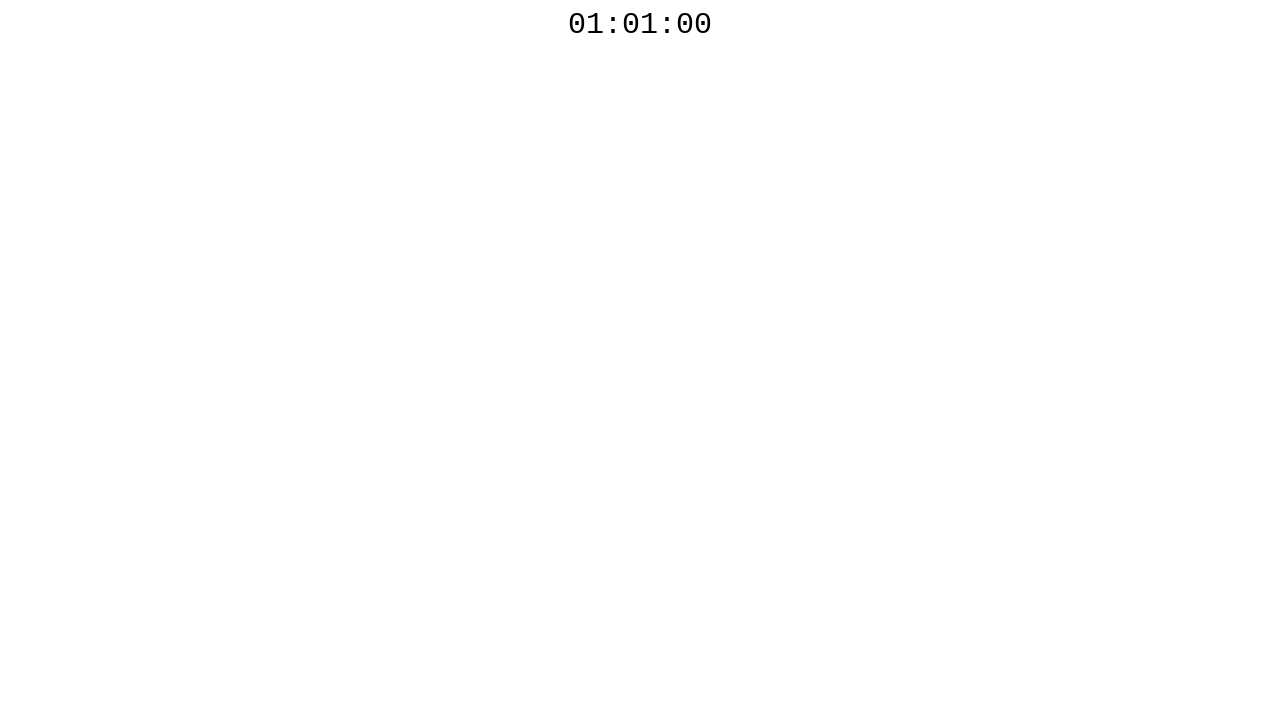

Retrieved countdown text: 01:01:00
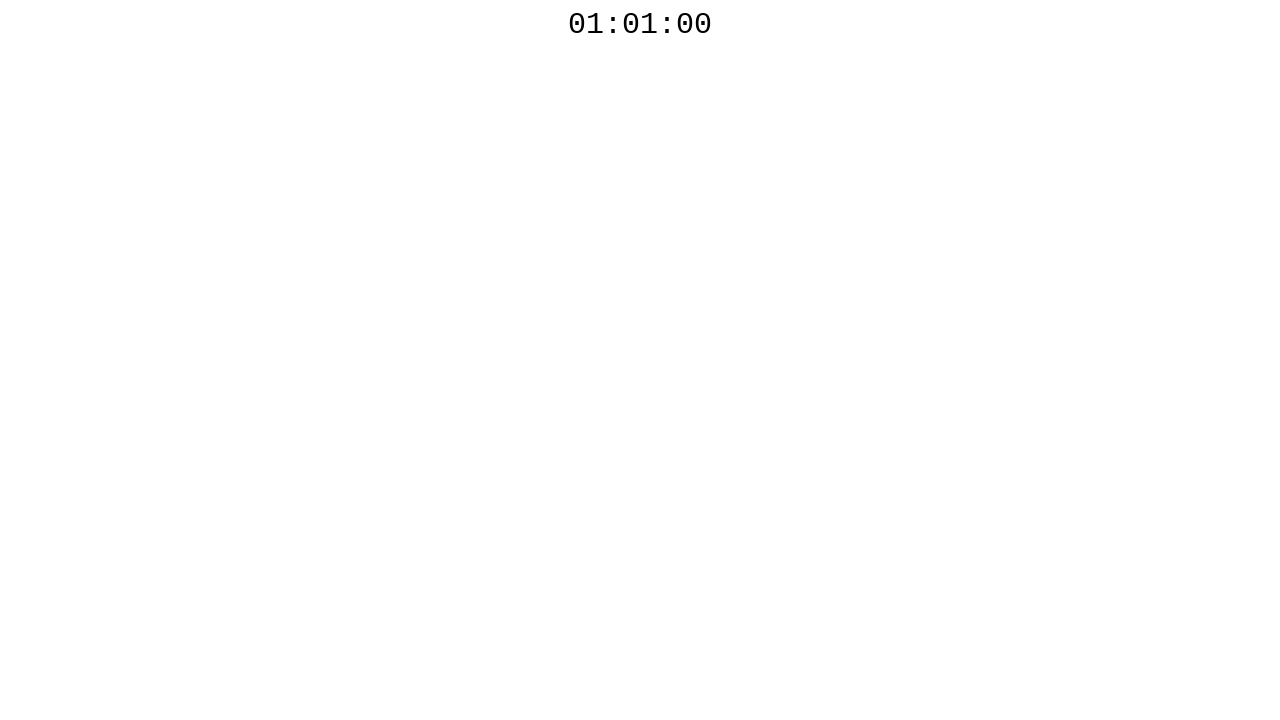

Countdown timer reached 00 seconds
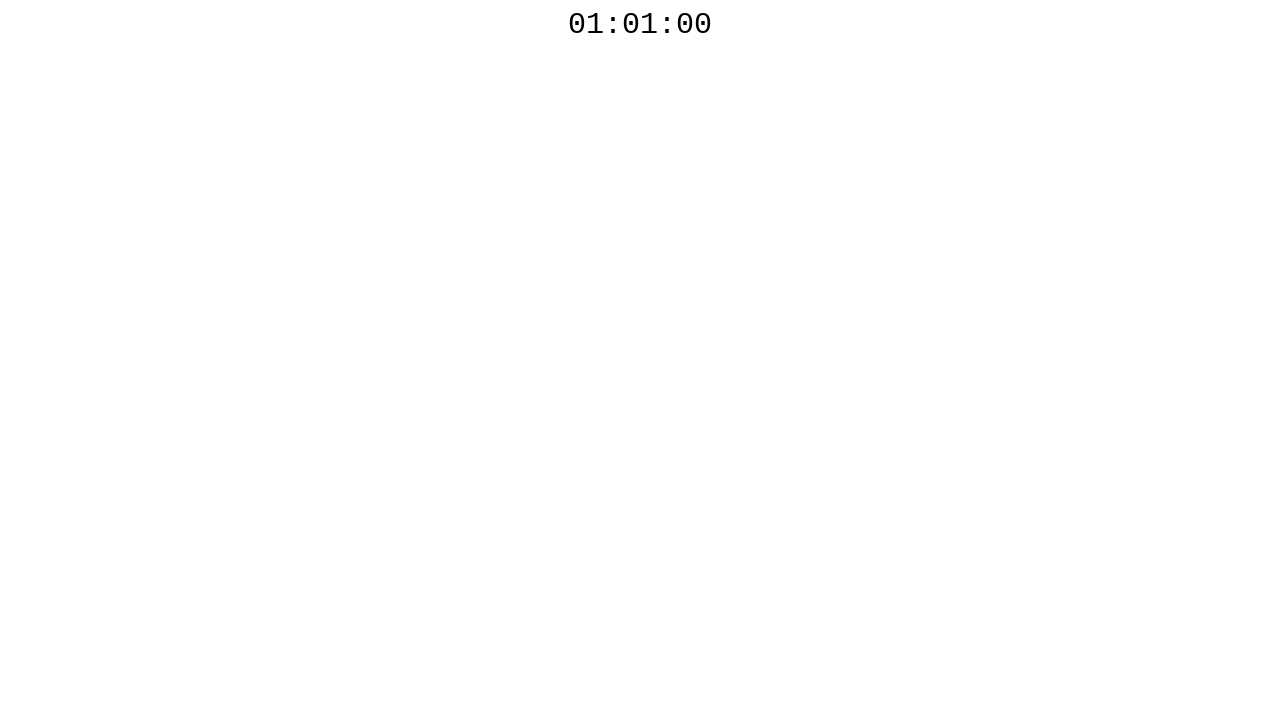

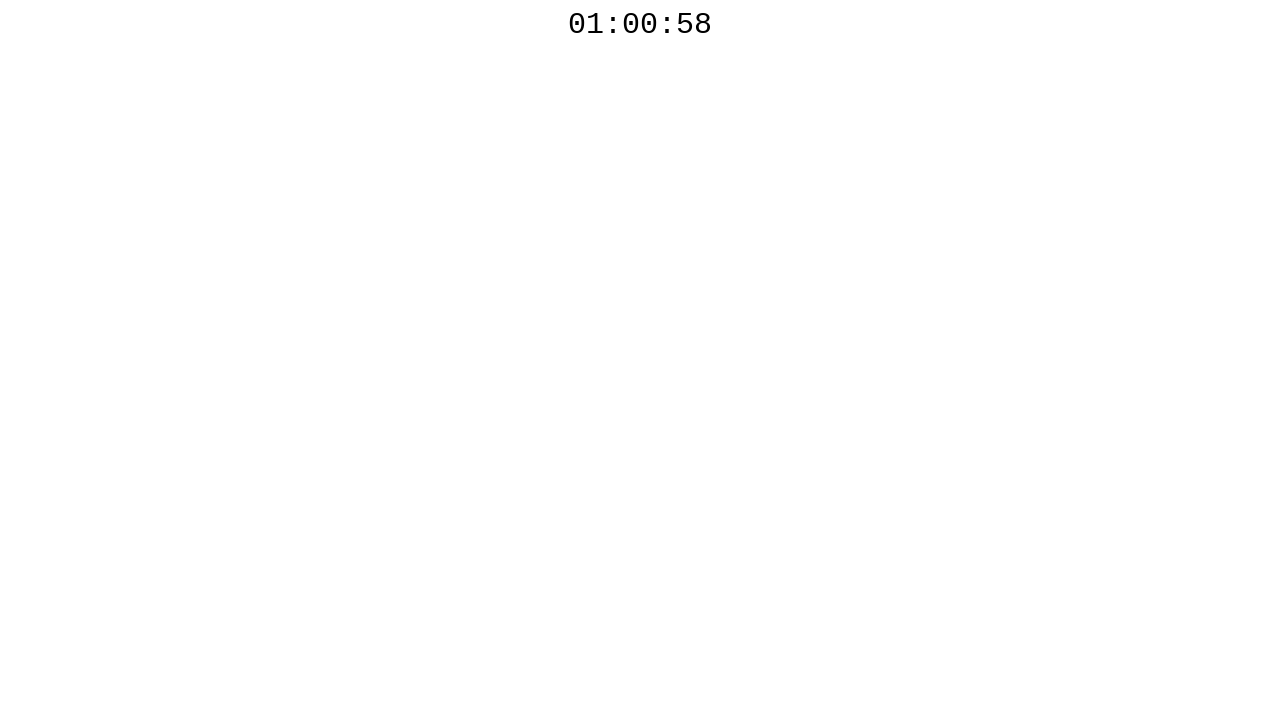